Automates playing the Cookie Clicker game by selecting a language, clicking the cookie to accumulate points, and purchasing upgrades when enough points are available.

Starting URL: https://ozh.github.io/cookieclicker

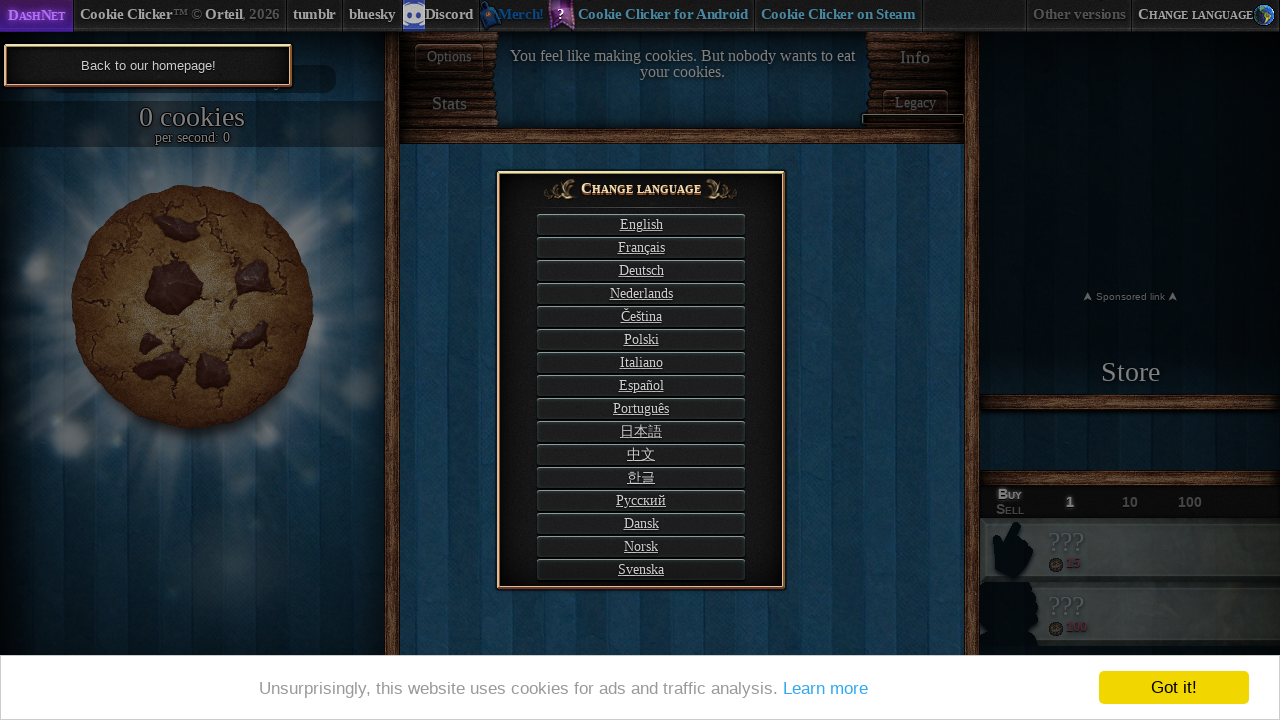

Language select button loaded
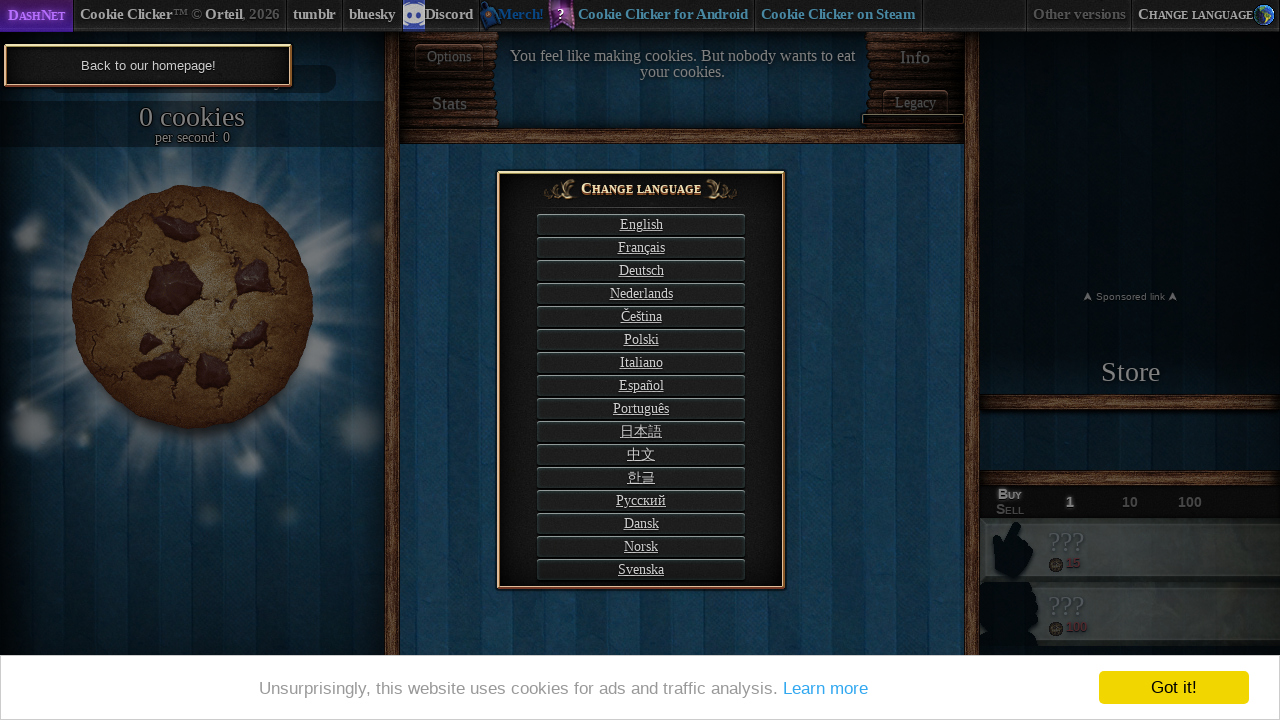

Clicked language select button at (641, 224) on .langSelectButton
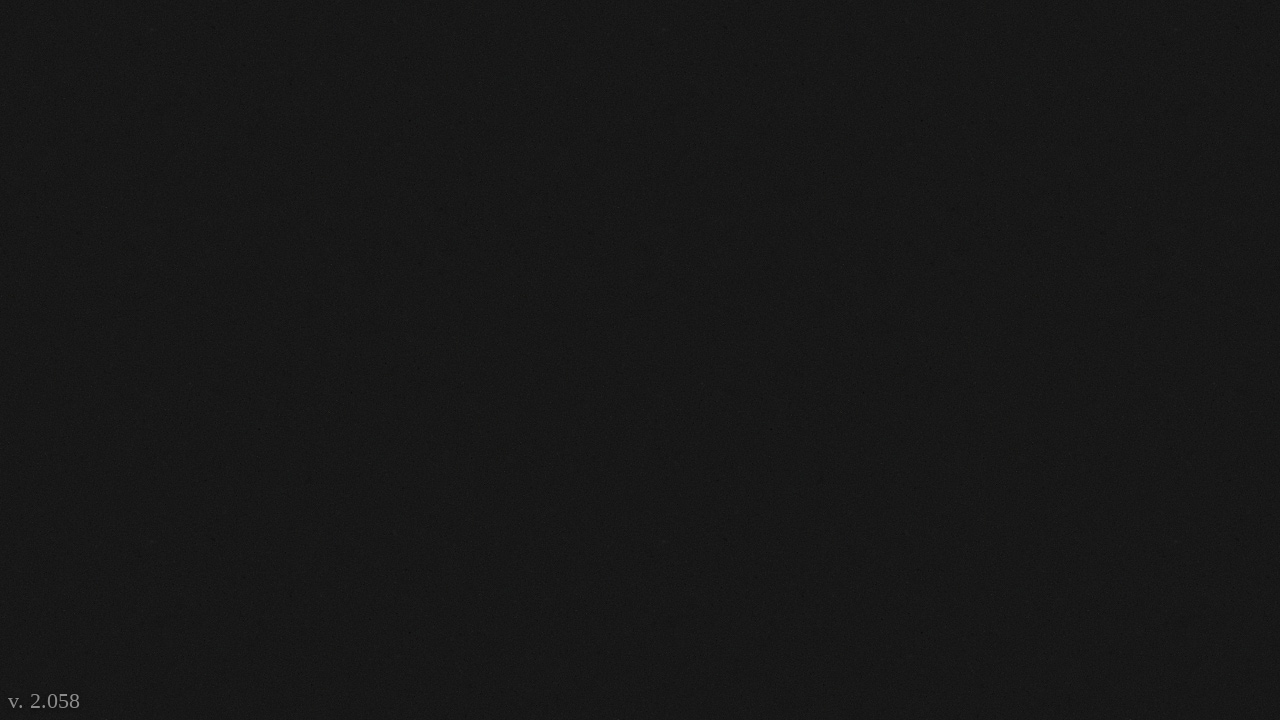

Big cookie element loaded
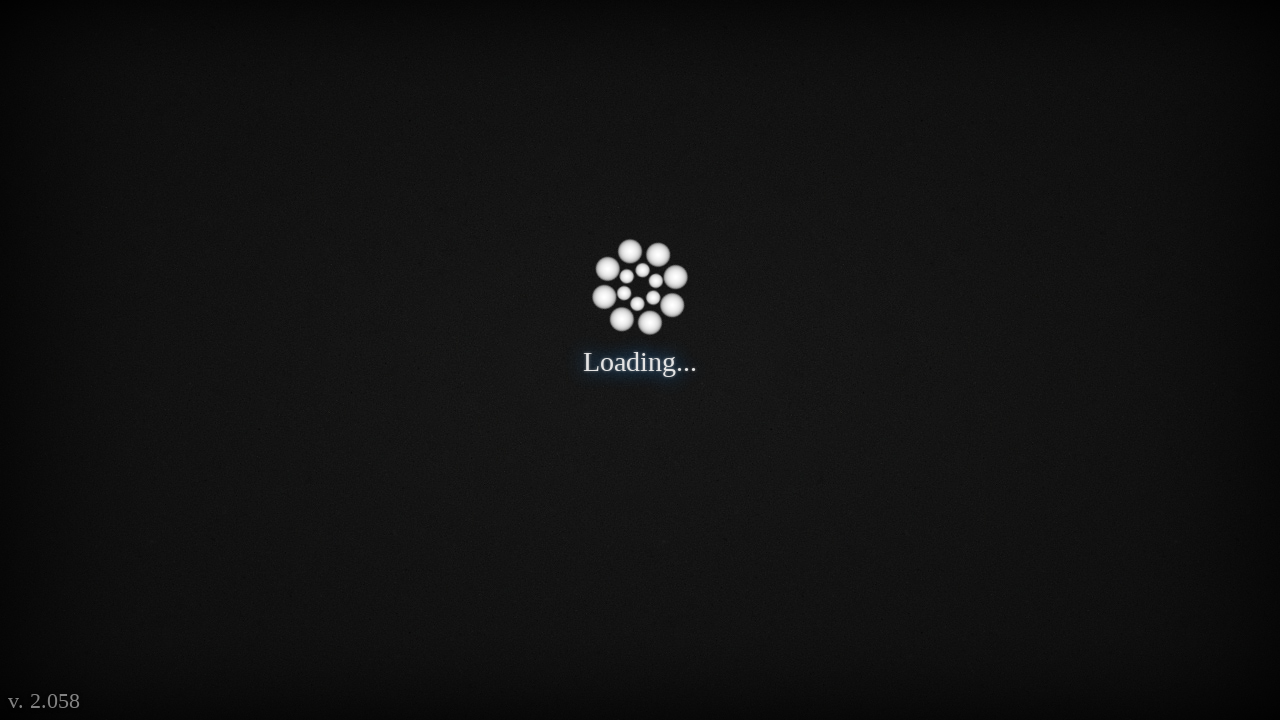

Clicked big cookie (iteration 1/50) at (192, 307) on #bigCookie
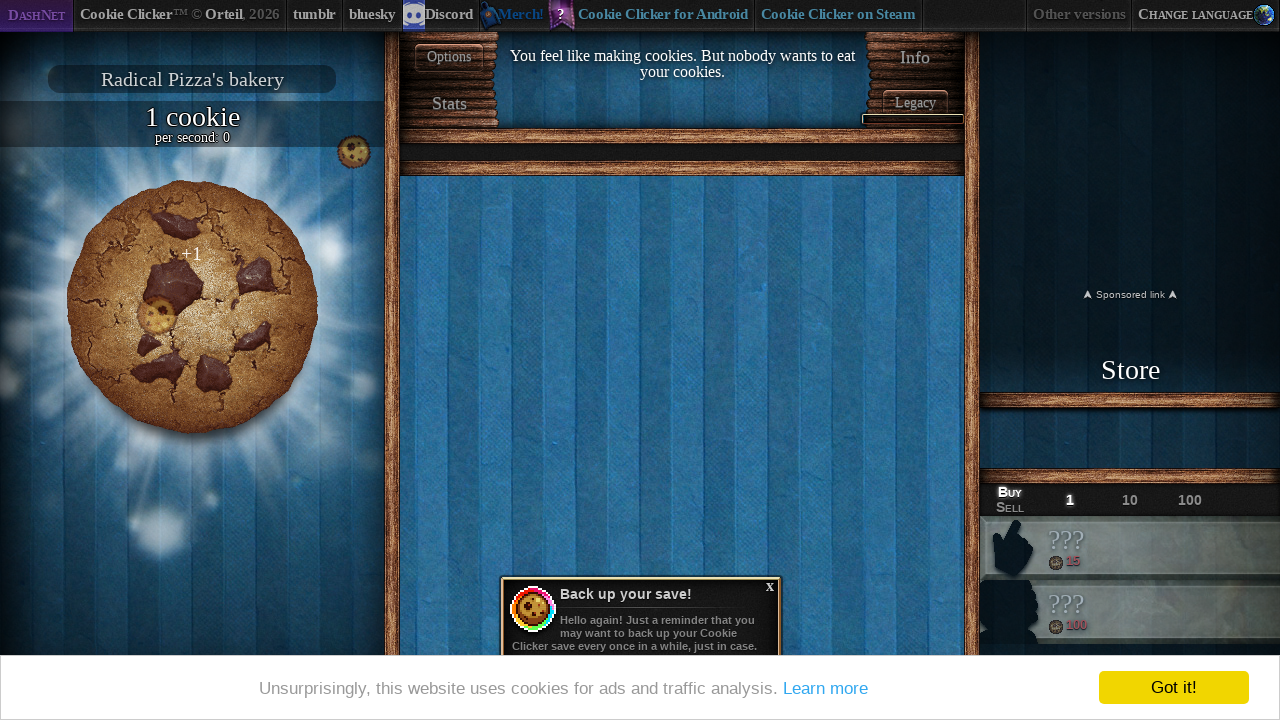

Clicked big cookie (iteration 2/50) at (192, 307) on #bigCookie
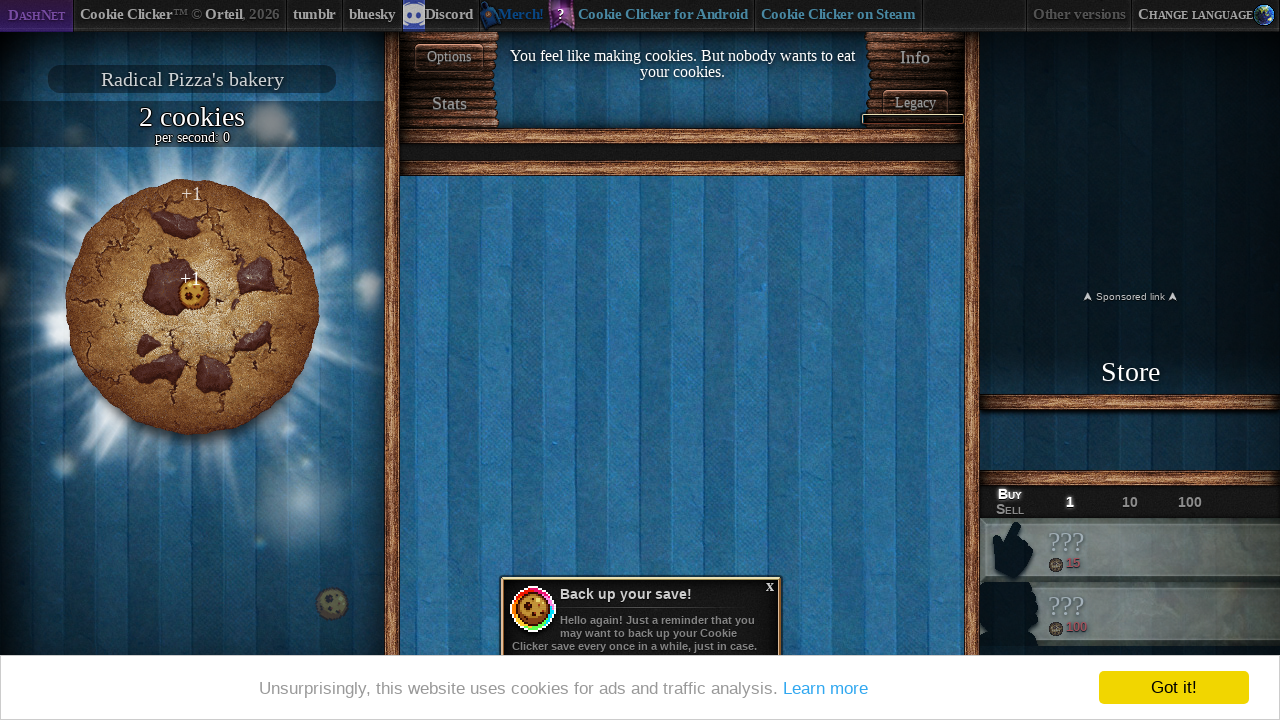

Clicked big cookie (iteration 3/50) at (192, 307) on #bigCookie
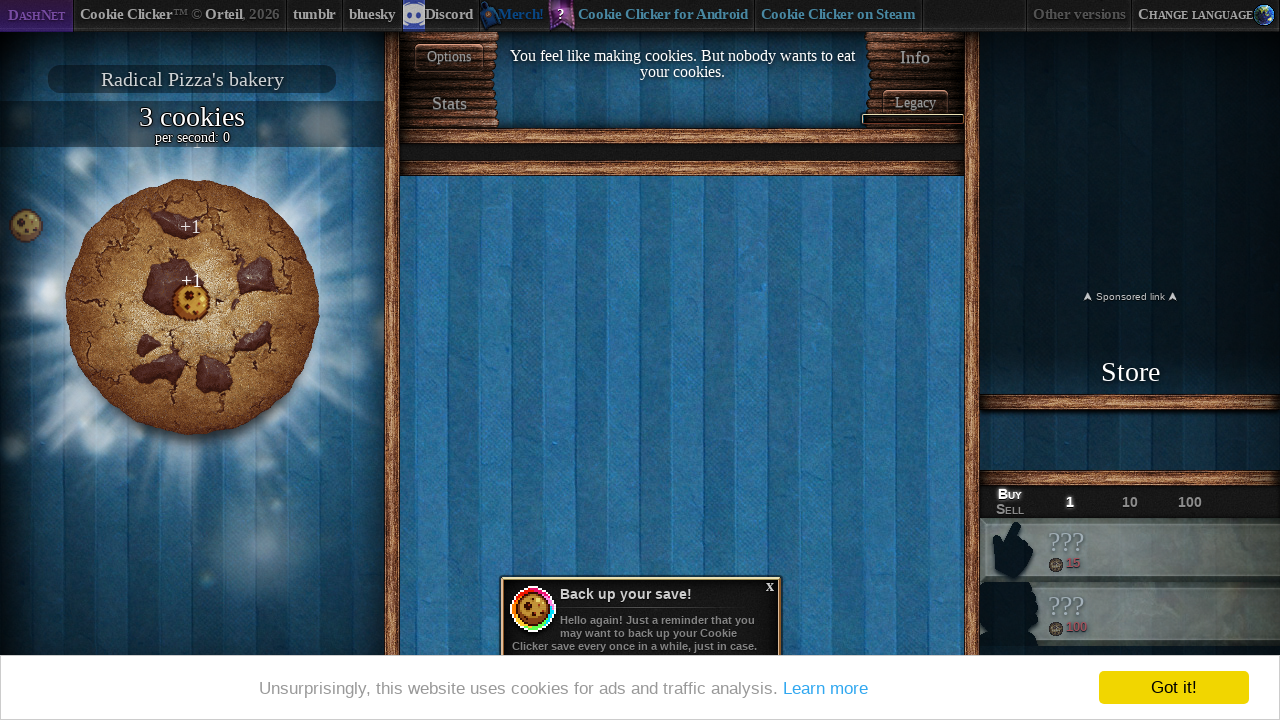

Clicked big cookie (iteration 4/50) at (192, 307) on #bigCookie
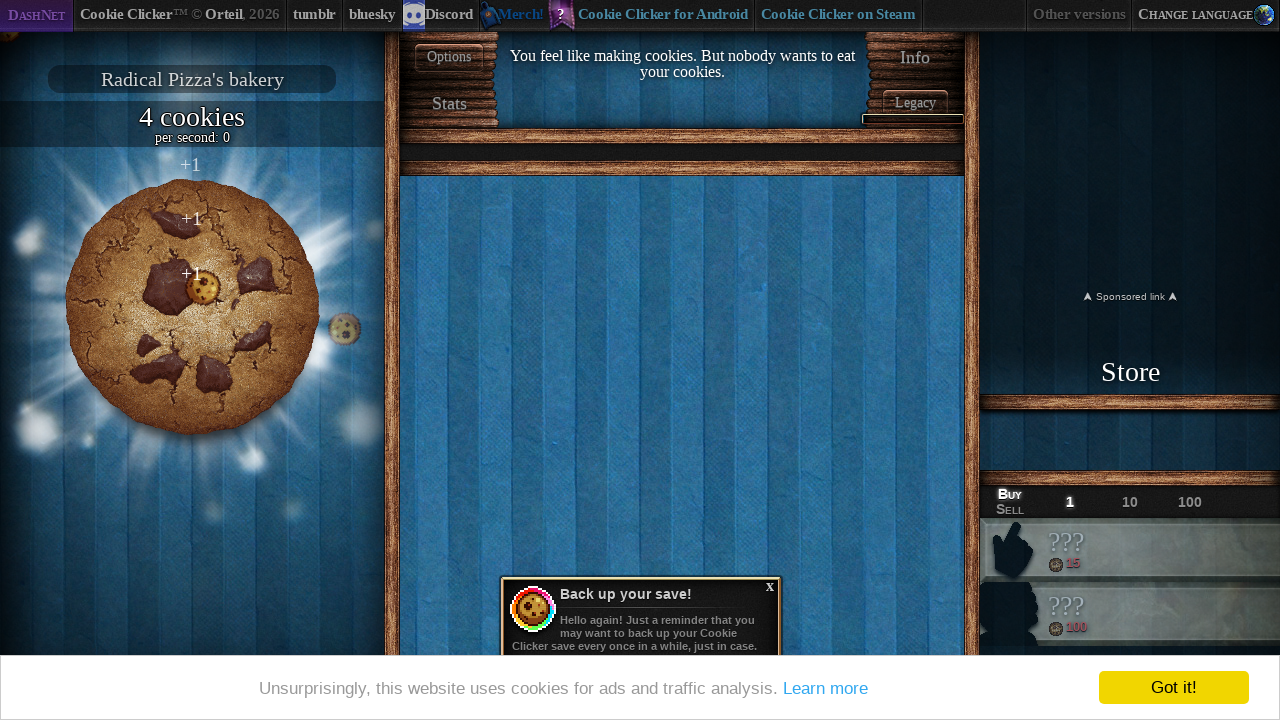

Clicked big cookie (iteration 5/50) at (192, 307) on #bigCookie
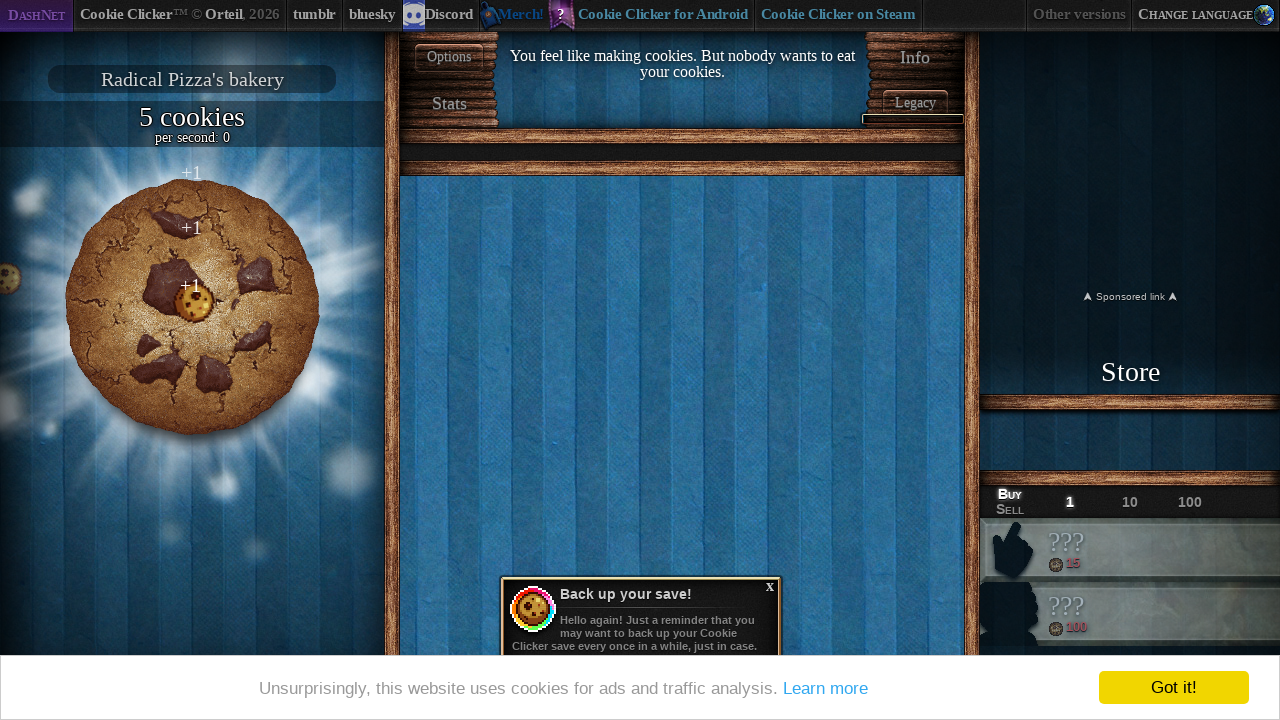

Clicked big cookie (iteration 6/50) at (192, 307) on #bigCookie
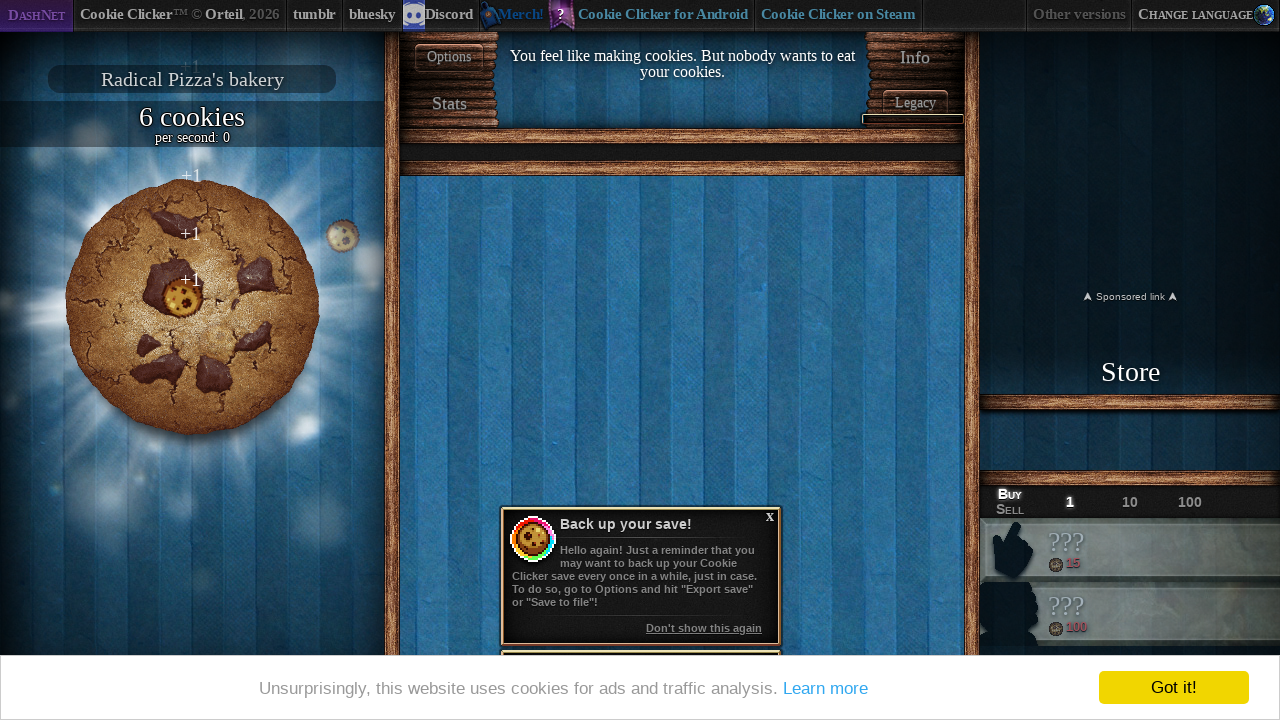

Clicked big cookie (iteration 7/50) at (192, 307) on #bigCookie
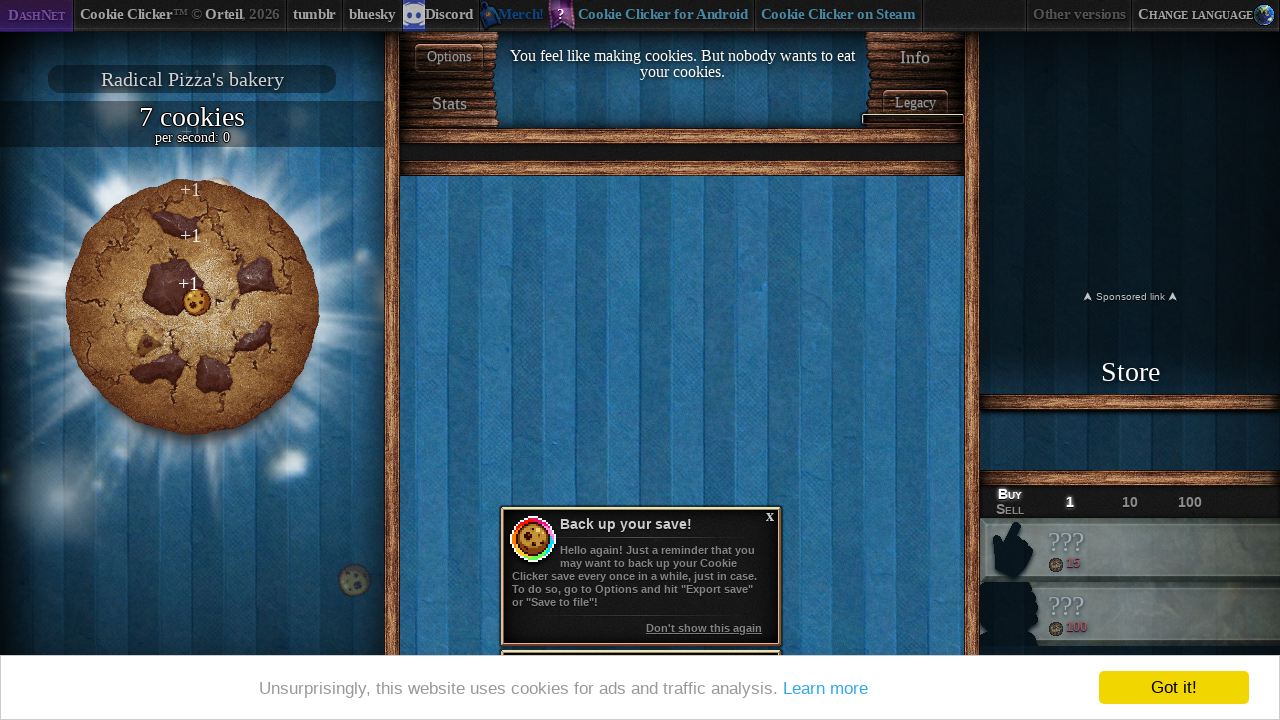

Clicked big cookie (iteration 8/50) at (192, 307) on #bigCookie
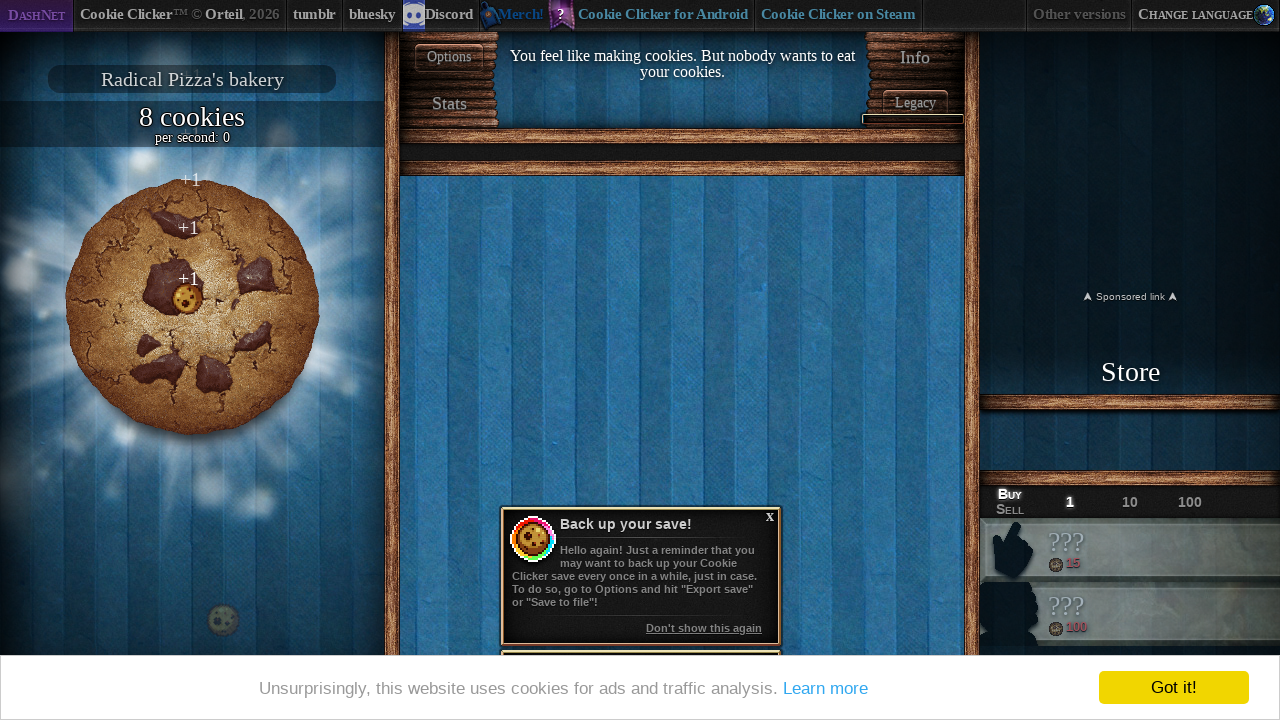

Clicked big cookie (iteration 9/50) at (192, 307) on #bigCookie
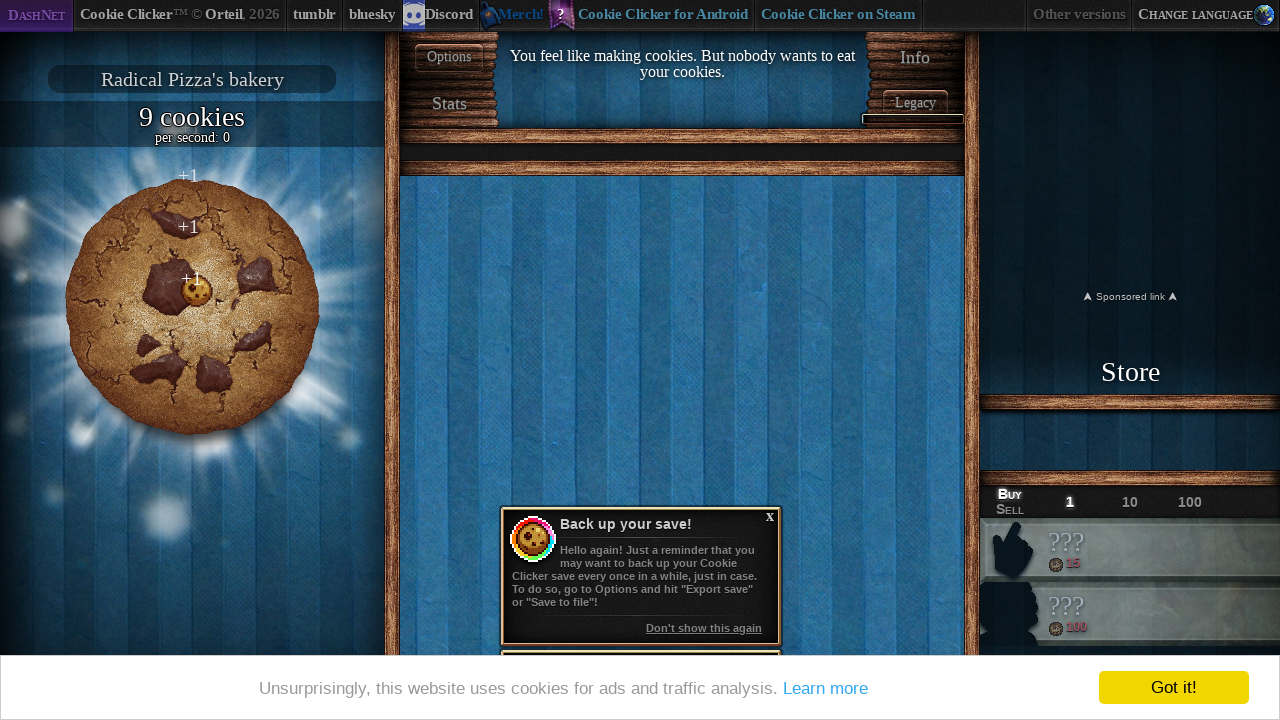

Clicked big cookie (iteration 10/50) at (192, 307) on #bigCookie
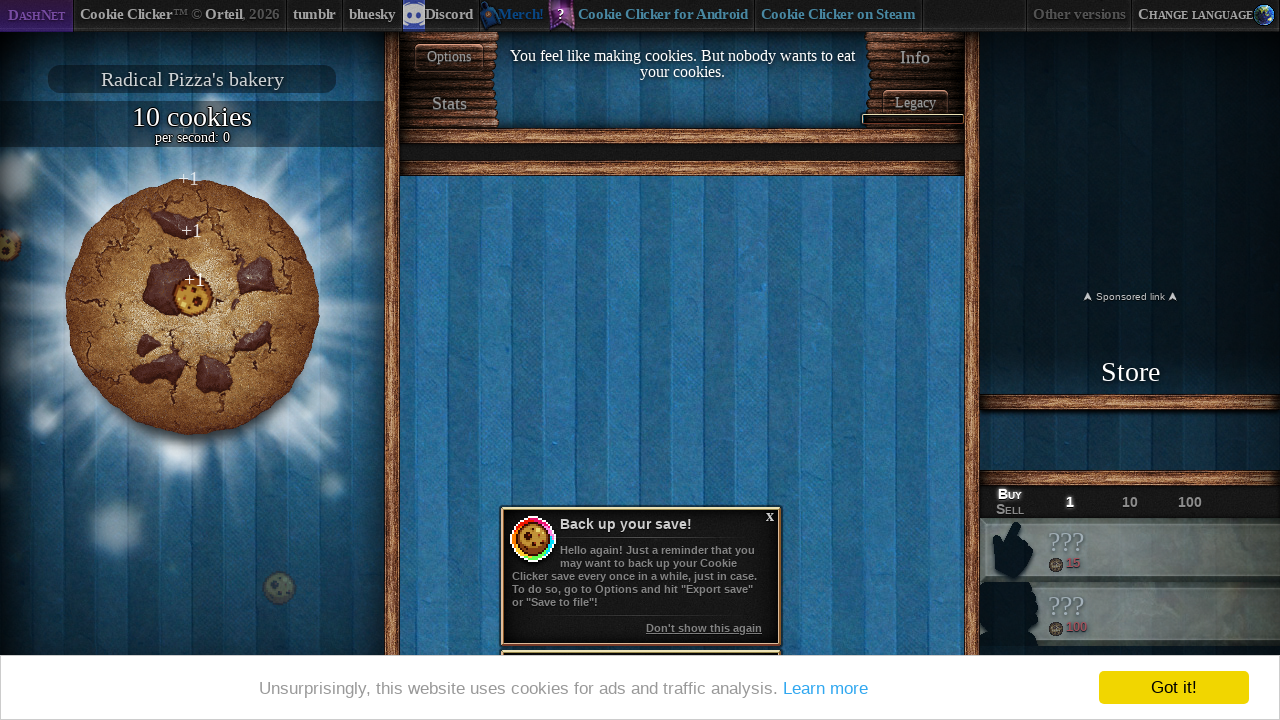

Clicked big cookie (iteration 11/50) at (192, 307) on #bigCookie
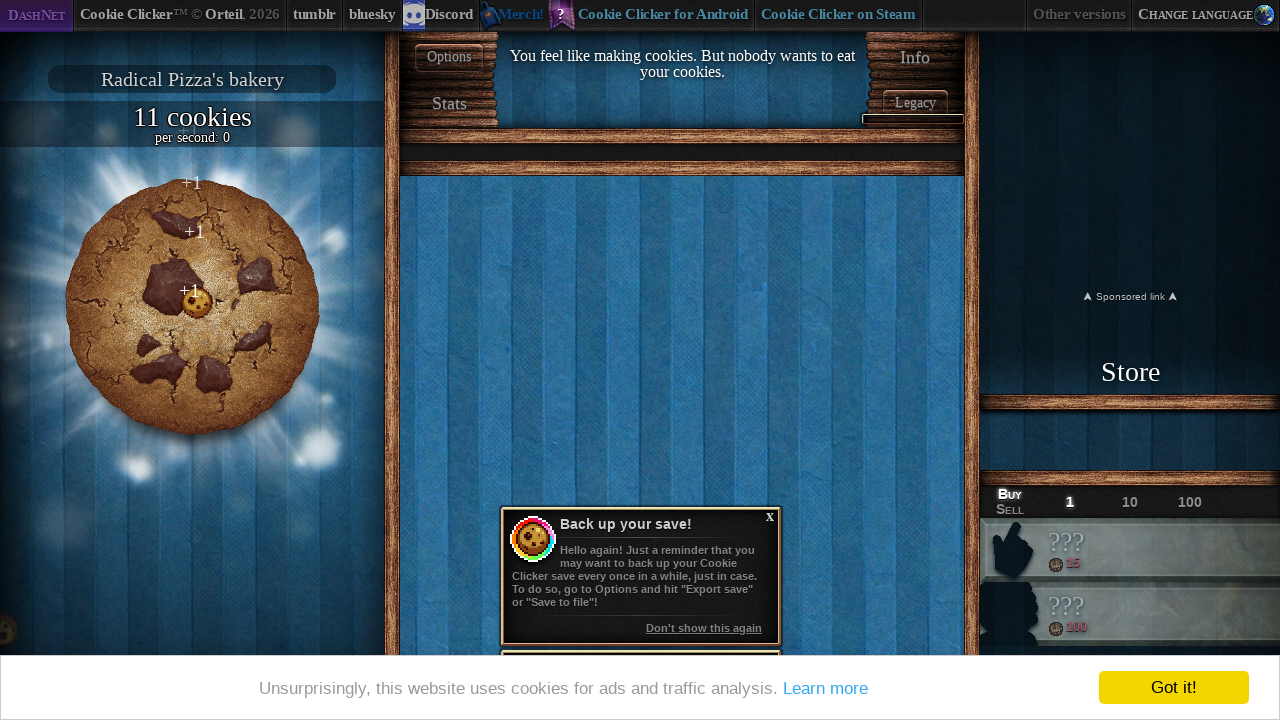

Clicked big cookie (iteration 12/50) at (192, 307) on #bigCookie
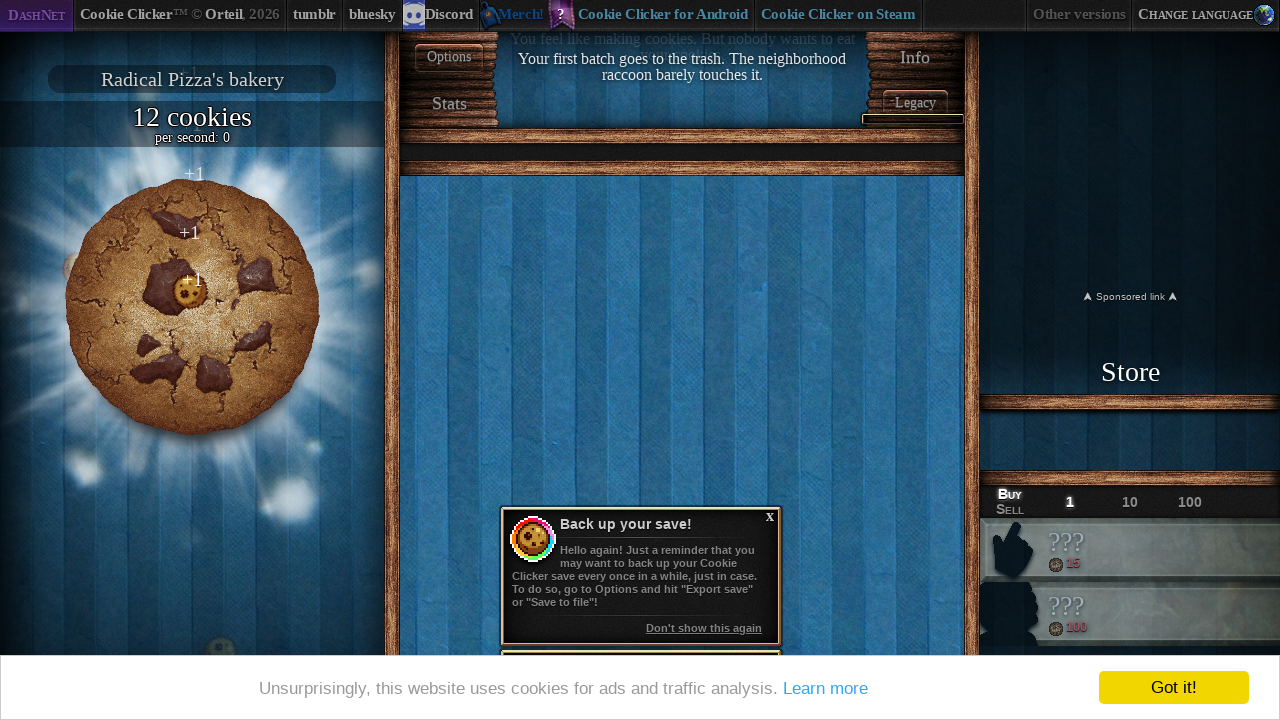

Clicked big cookie (iteration 13/50) at (192, 307) on #bigCookie
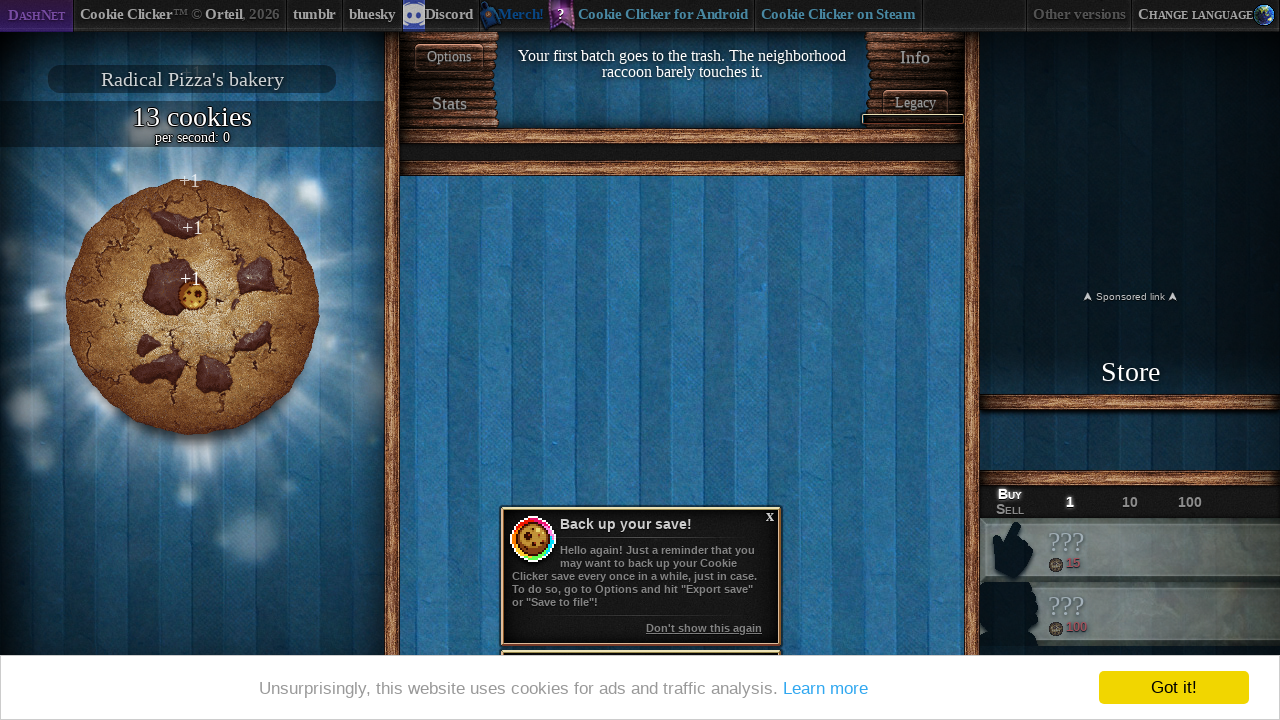

Clicked big cookie (iteration 14/50) at (192, 307) on #bigCookie
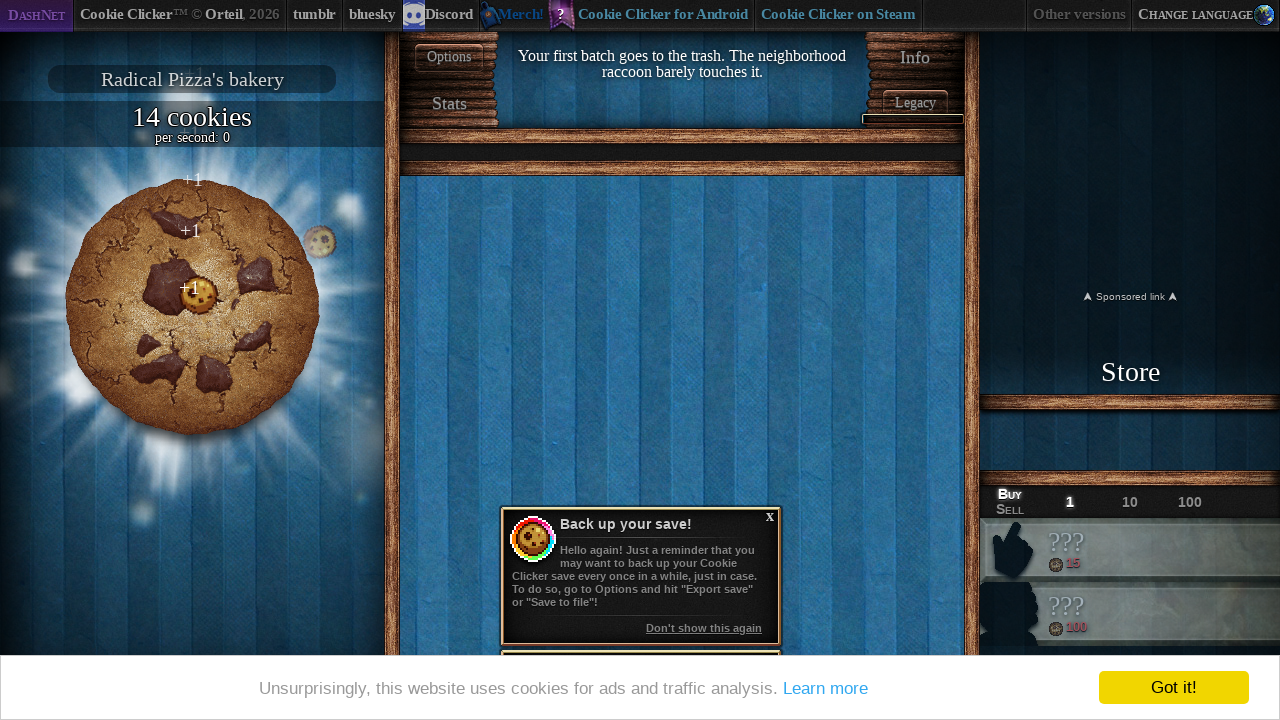

Clicked big cookie (iteration 15/50) at (192, 307) on #bigCookie
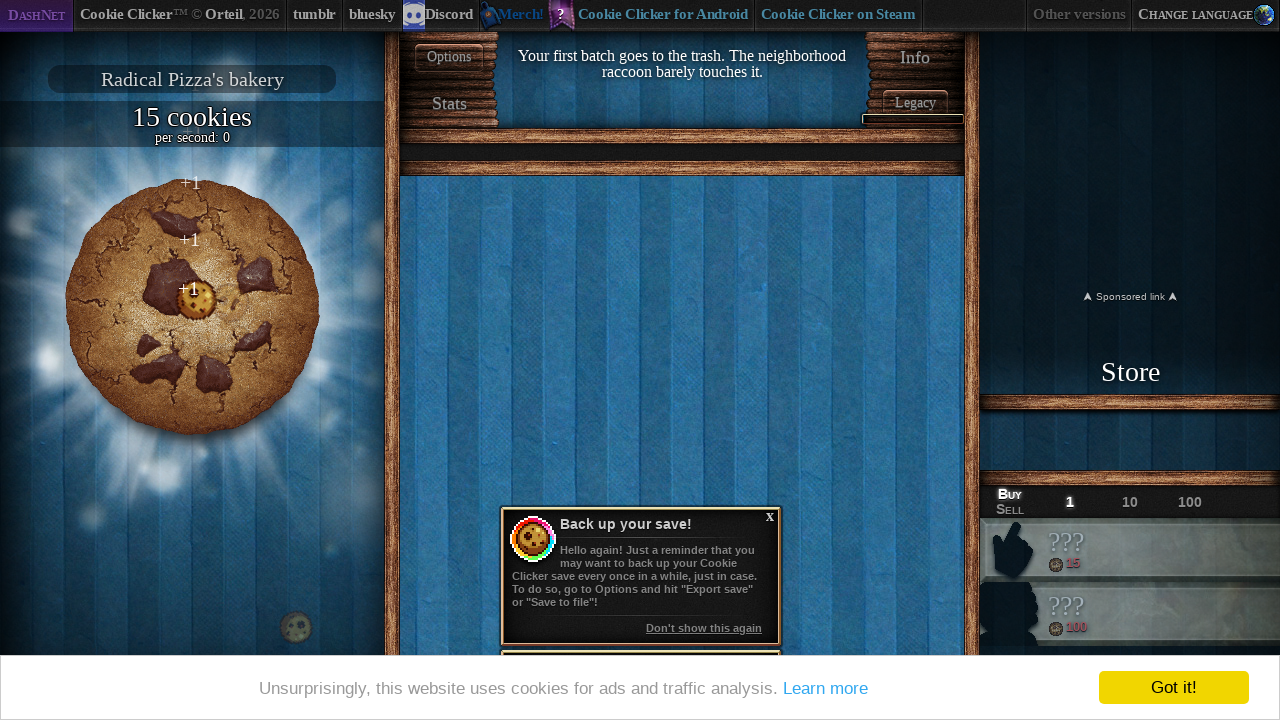

Clicked big cookie (iteration 16/50) at (192, 307) on #bigCookie
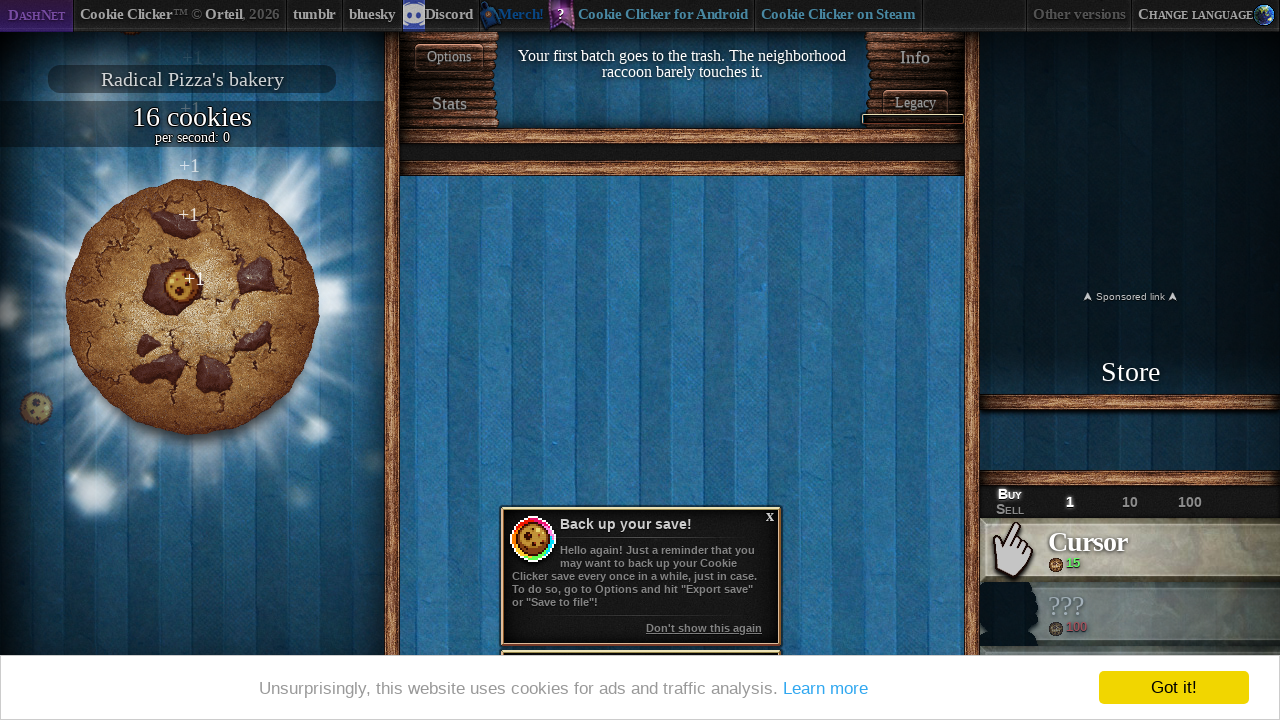

Purchased first tool for 15 cookies at (1130, 550) on #product0
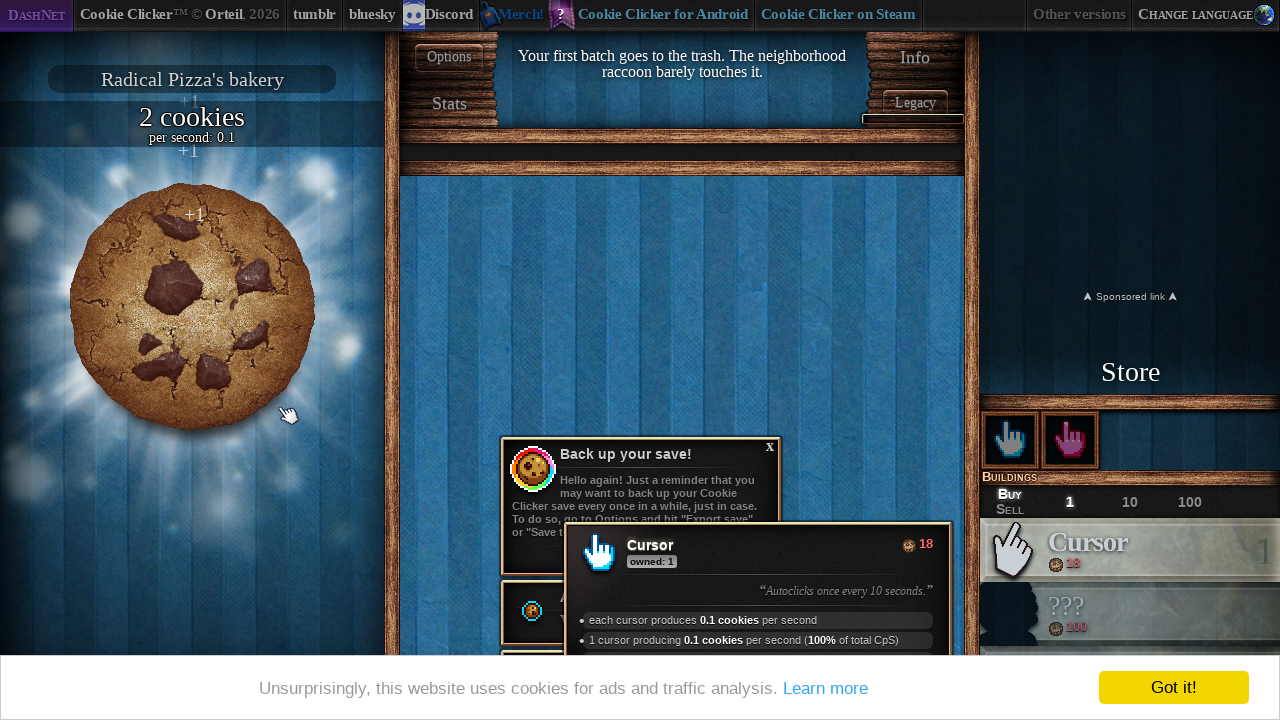

Clicked big cookie (iteration 17/50) at (192, 307) on #bigCookie
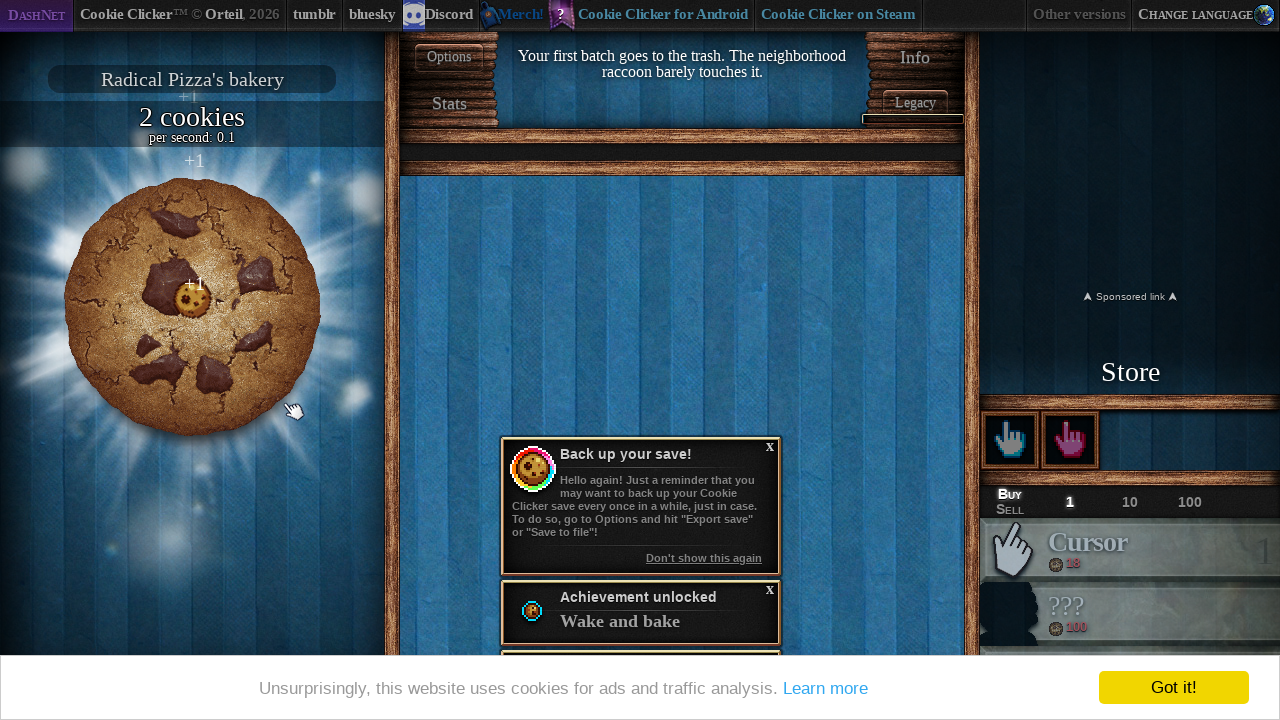

Clicked big cookie (iteration 18/50) at (192, 307) on #bigCookie
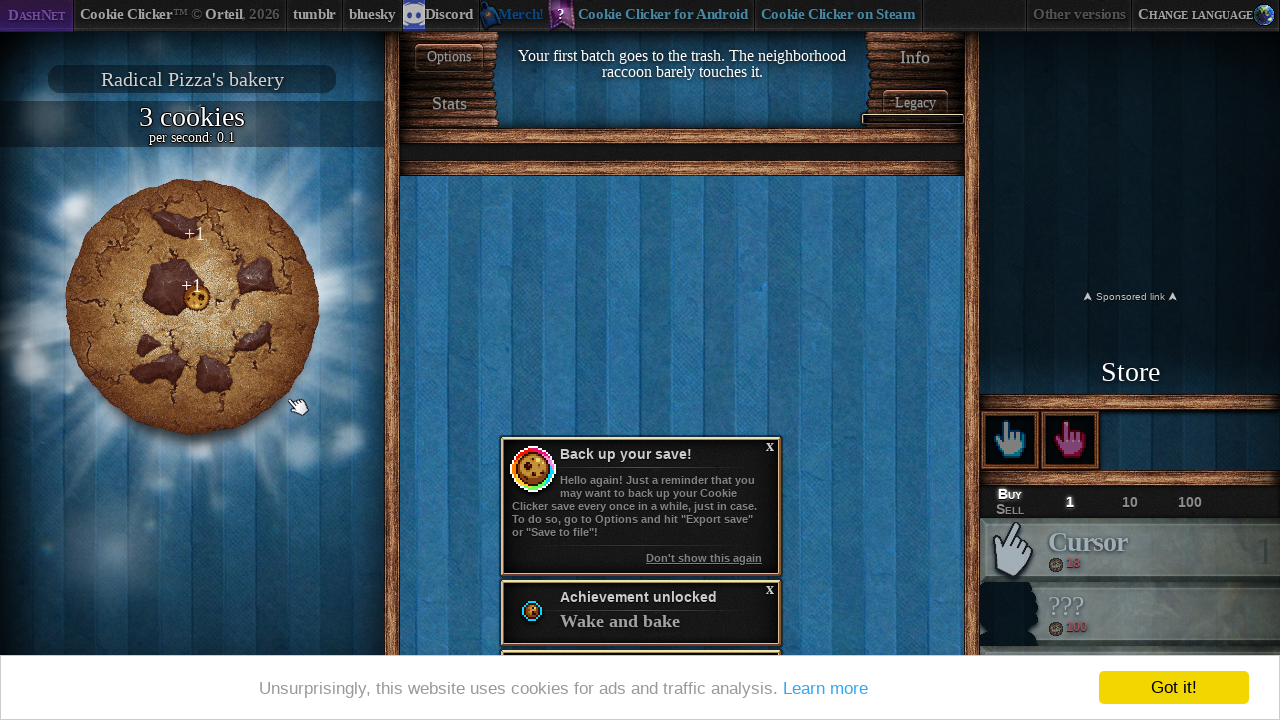

Clicked big cookie (iteration 19/50) at (192, 307) on #bigCookie
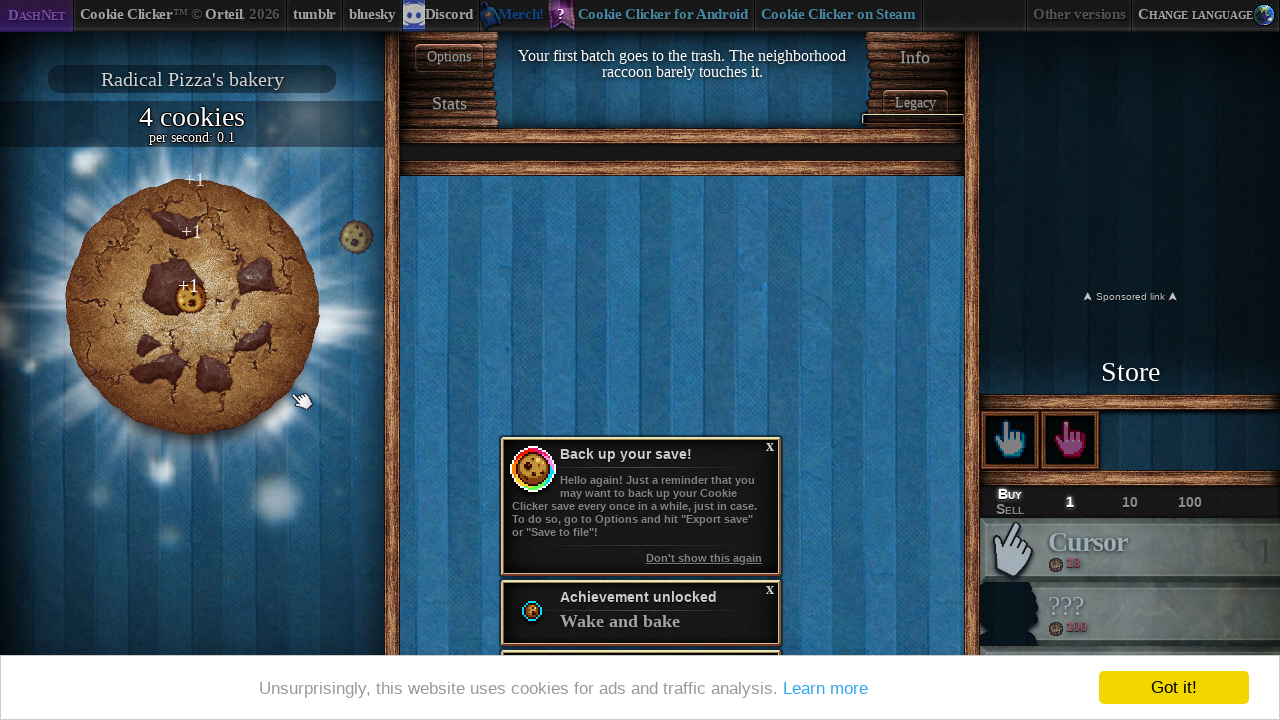

Clicked big cookie (iteration 20/50) at (192, 307) on #bigCookie
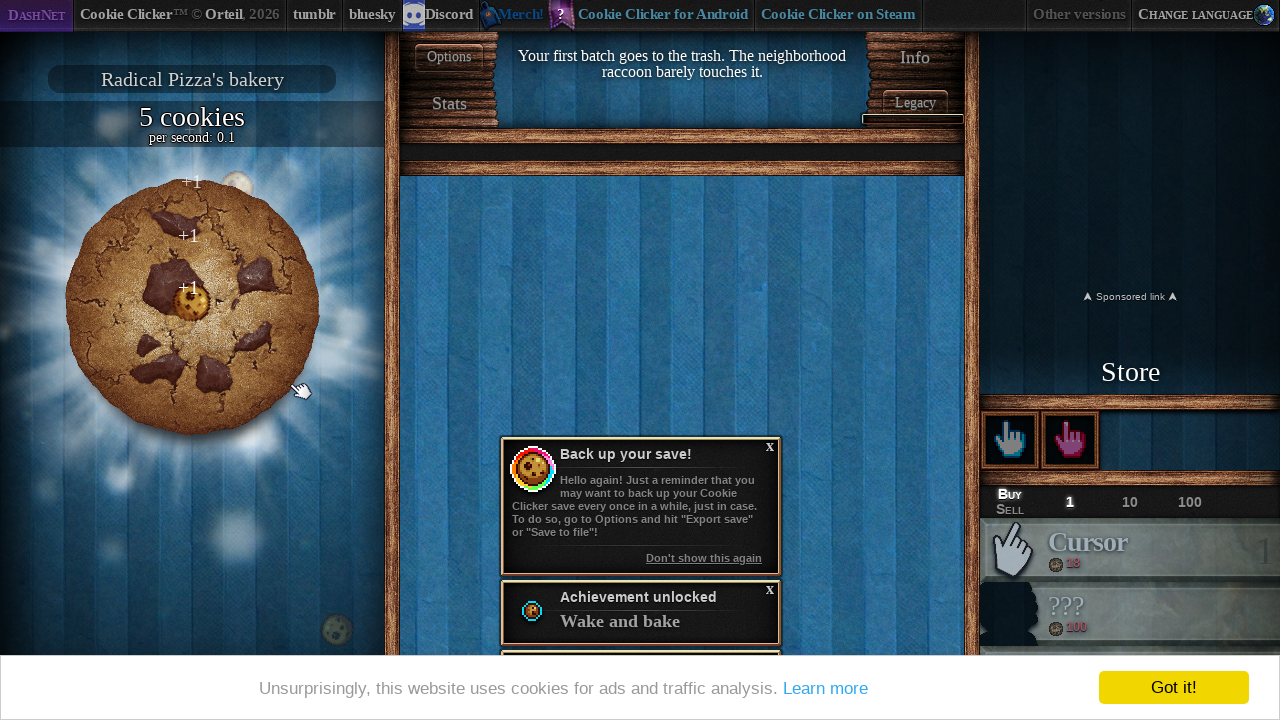

Clicked big cookie (iteration 21/50) at (192, 307) on #bigCookie
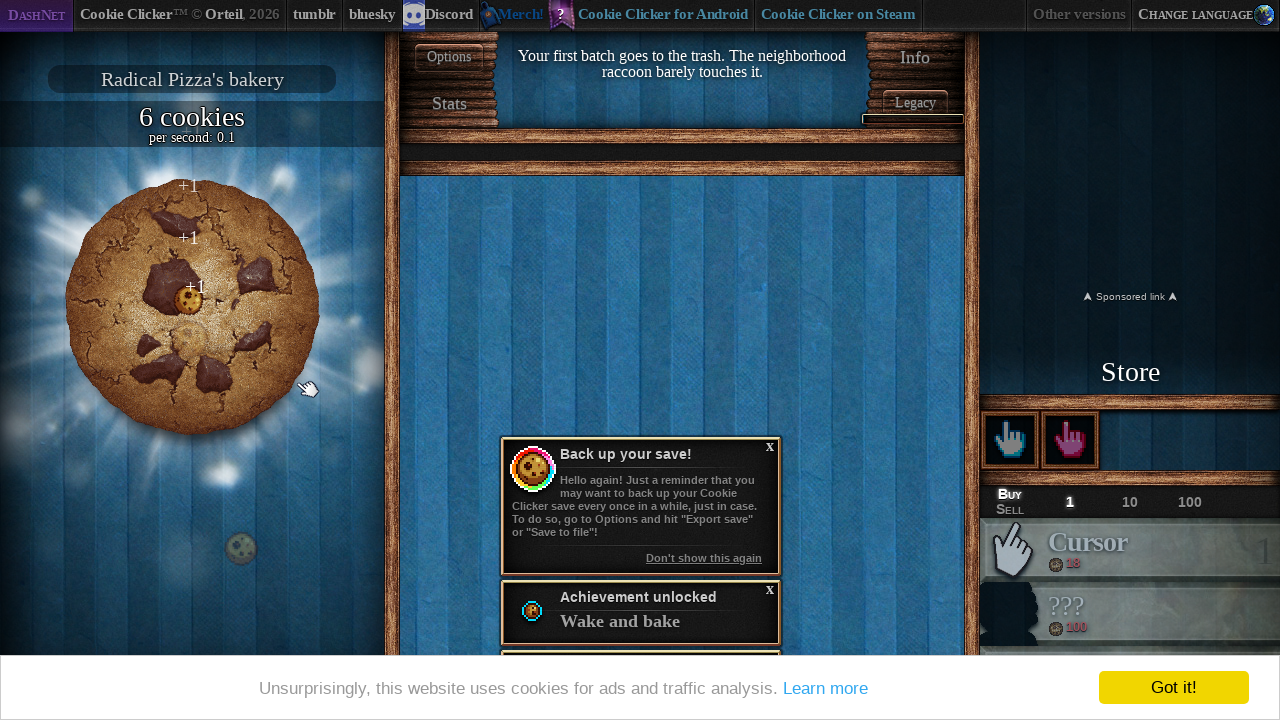

Clicked big cookie (iteration 22/50) at (192, 307) on #bigCookie
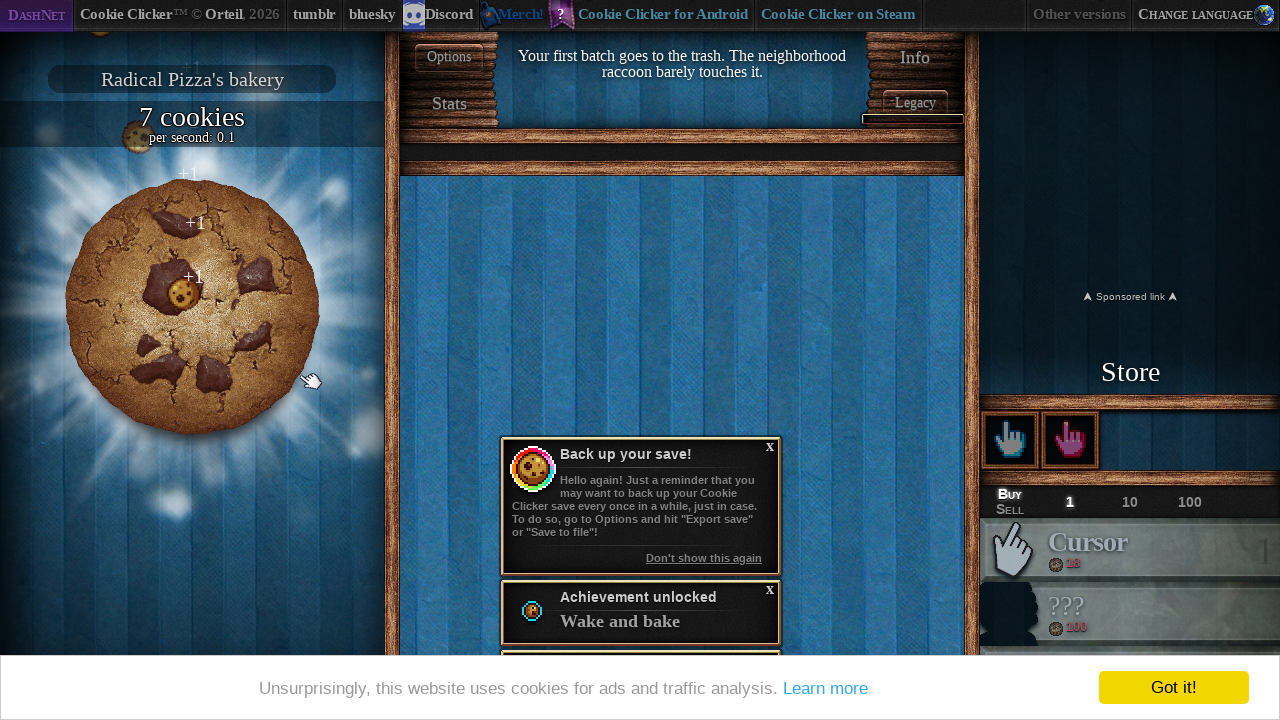

Clicked big cookie (iteration 23/50) at (192, 307) on #bigCookie
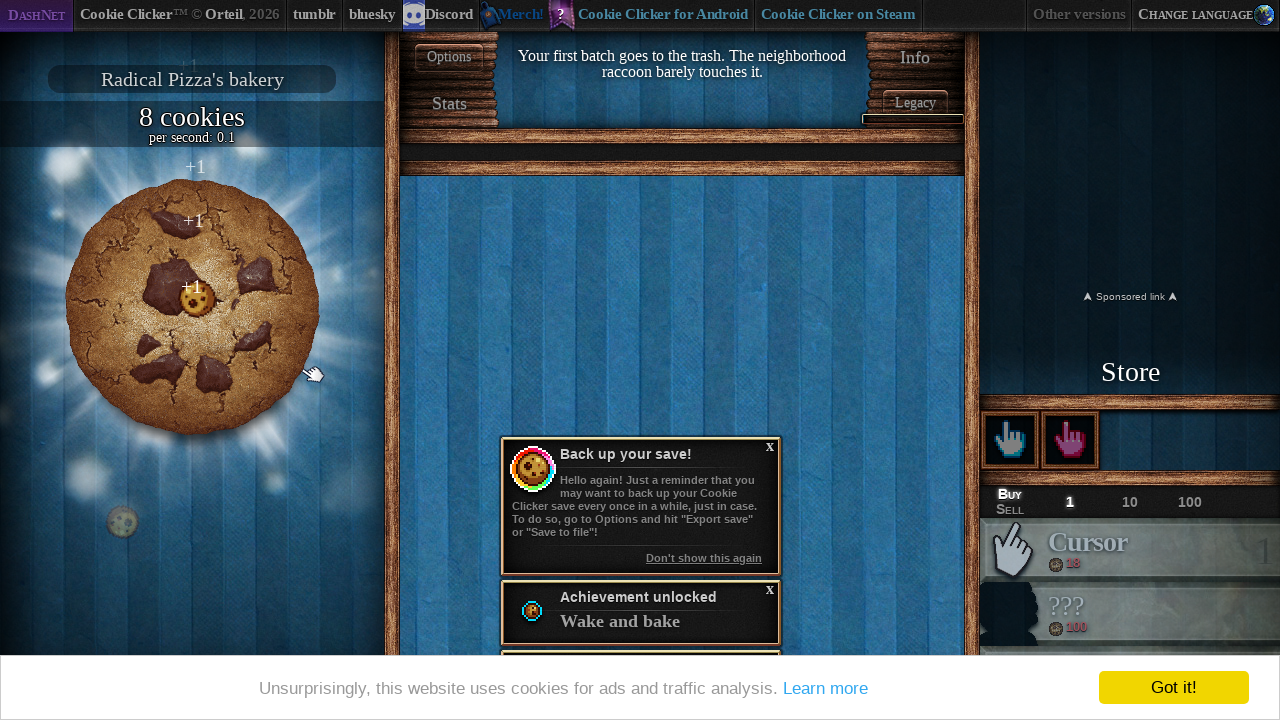

Clicked big cookie (iteration 24/50) at (192, 307) on #bigCookie
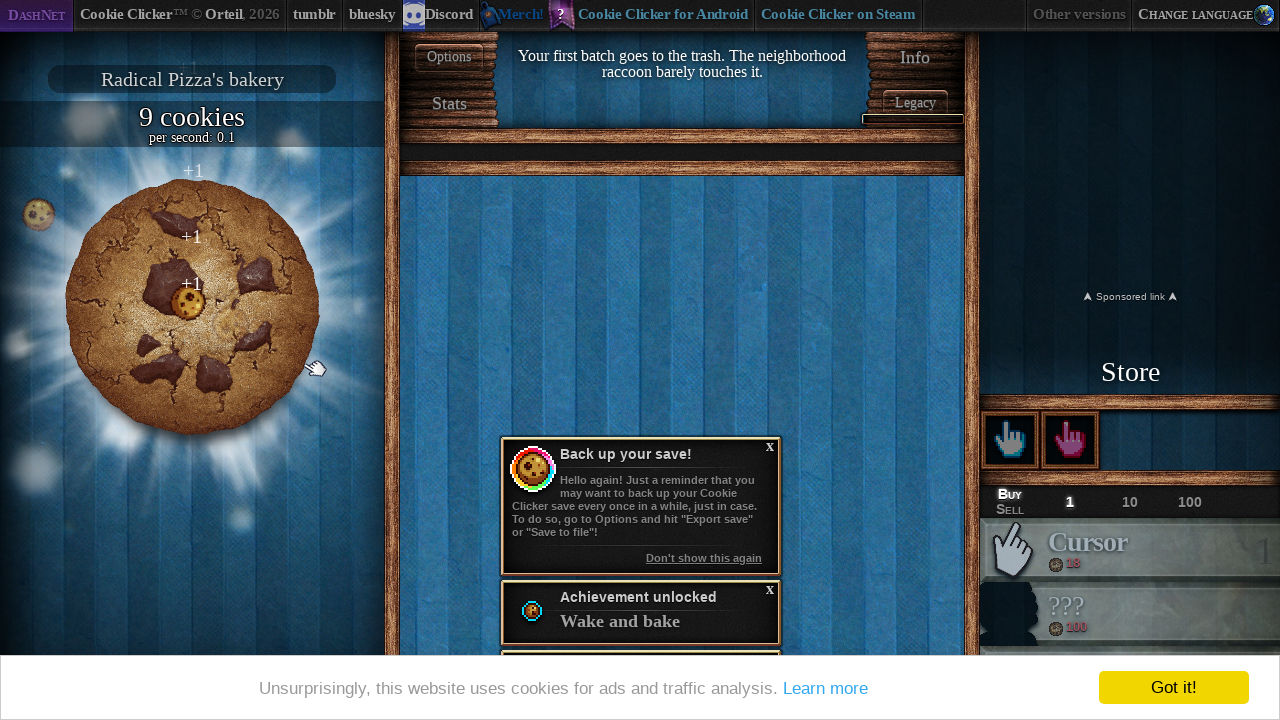

Clicked big cookie (iteration 25/50) at (192, 307) on #bigCookie
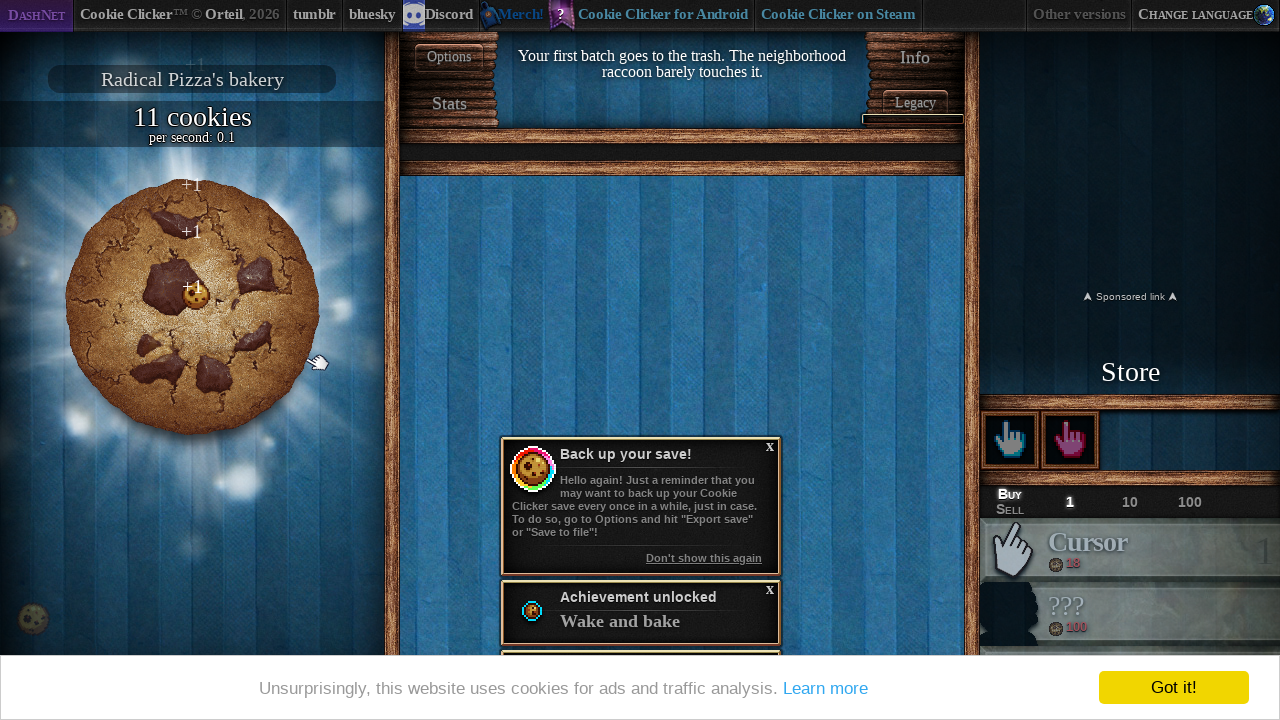

Clicked big cookie (iteration 26/50) at (192, 307) on #bigCookie
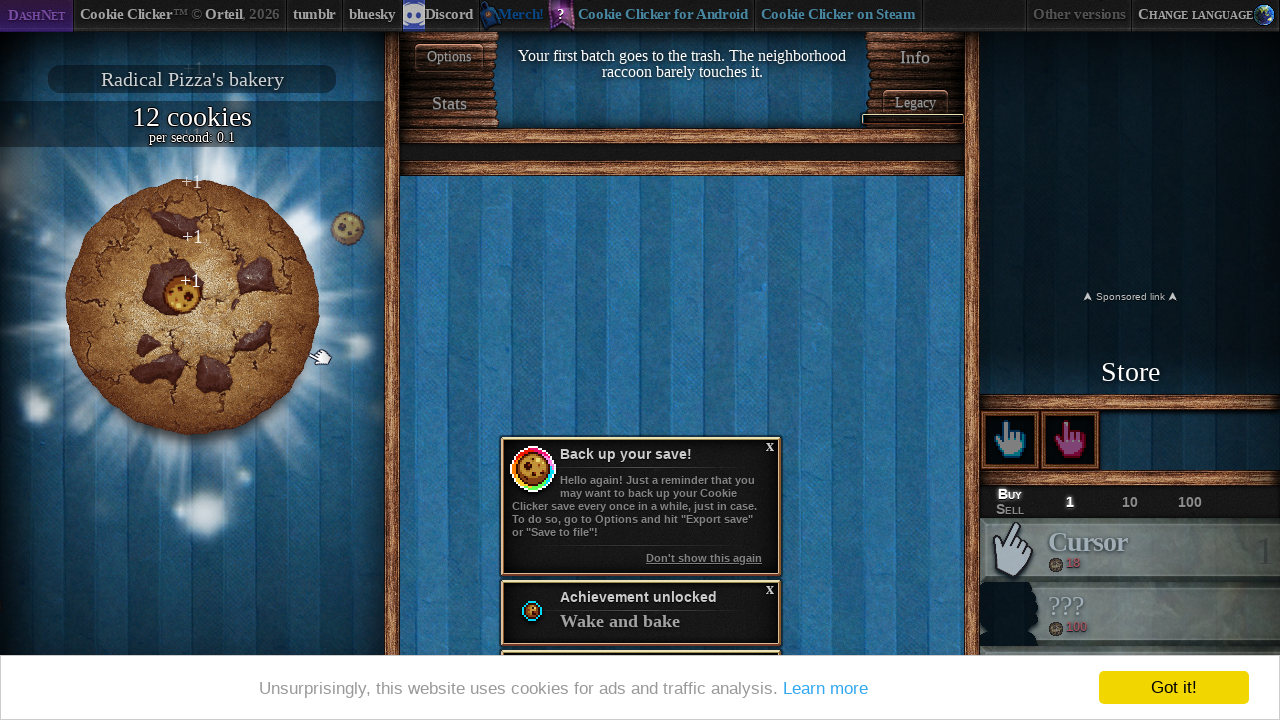

Clicked big cookie (iteration 27/50) at (192, 307) on #bigCookie
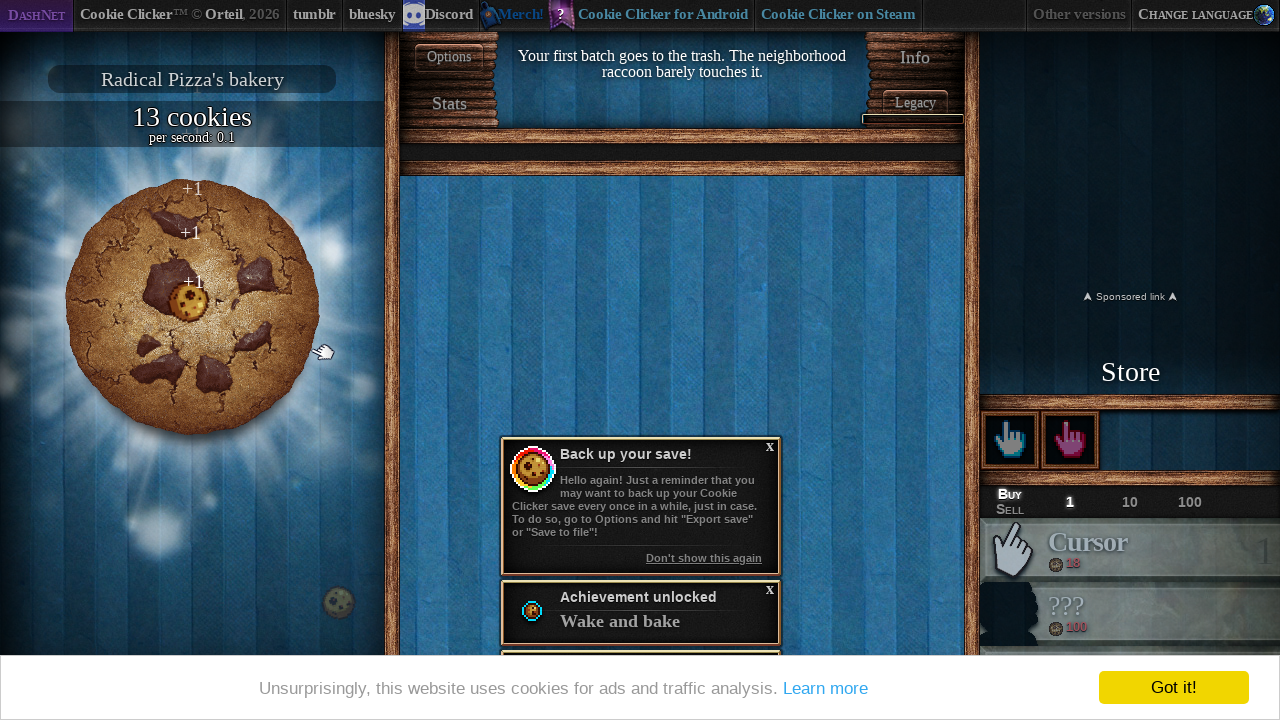

Clicked big cookie (iteration 28/50) at (192, 307) on #bigCookie
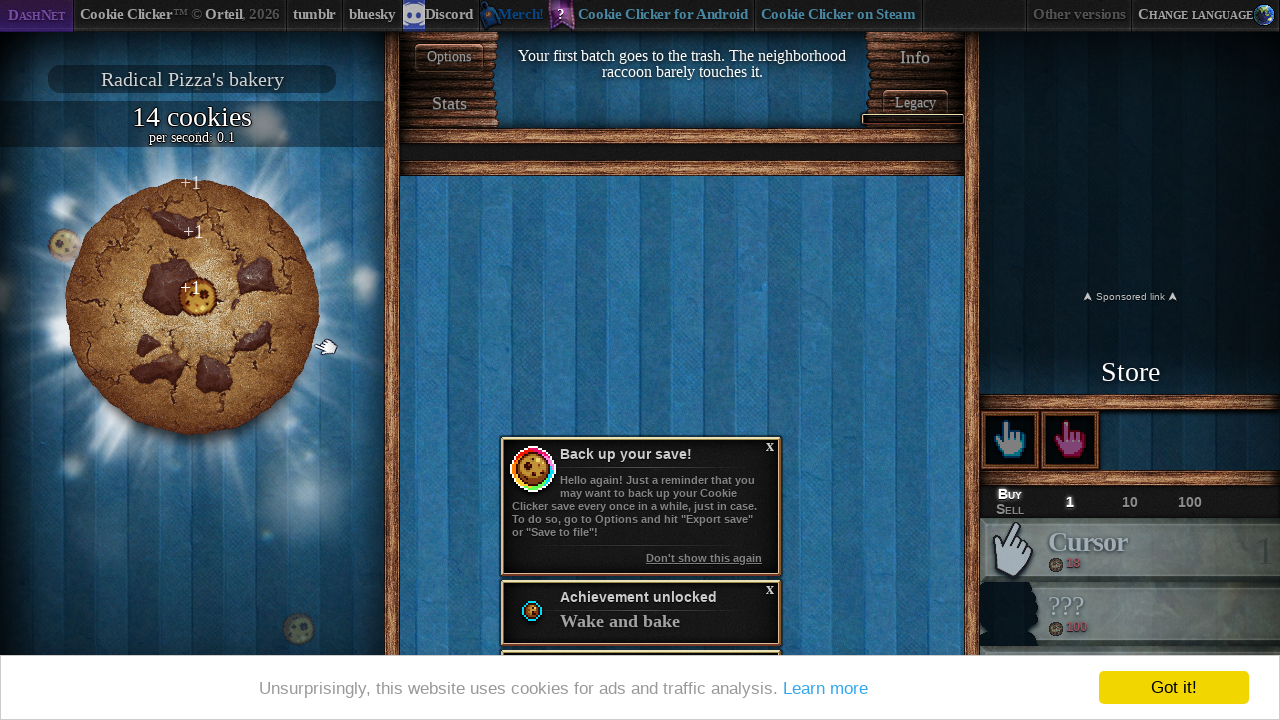

Clicked big cookie (iteration 29/50) at (192, 307) on #bigCookie
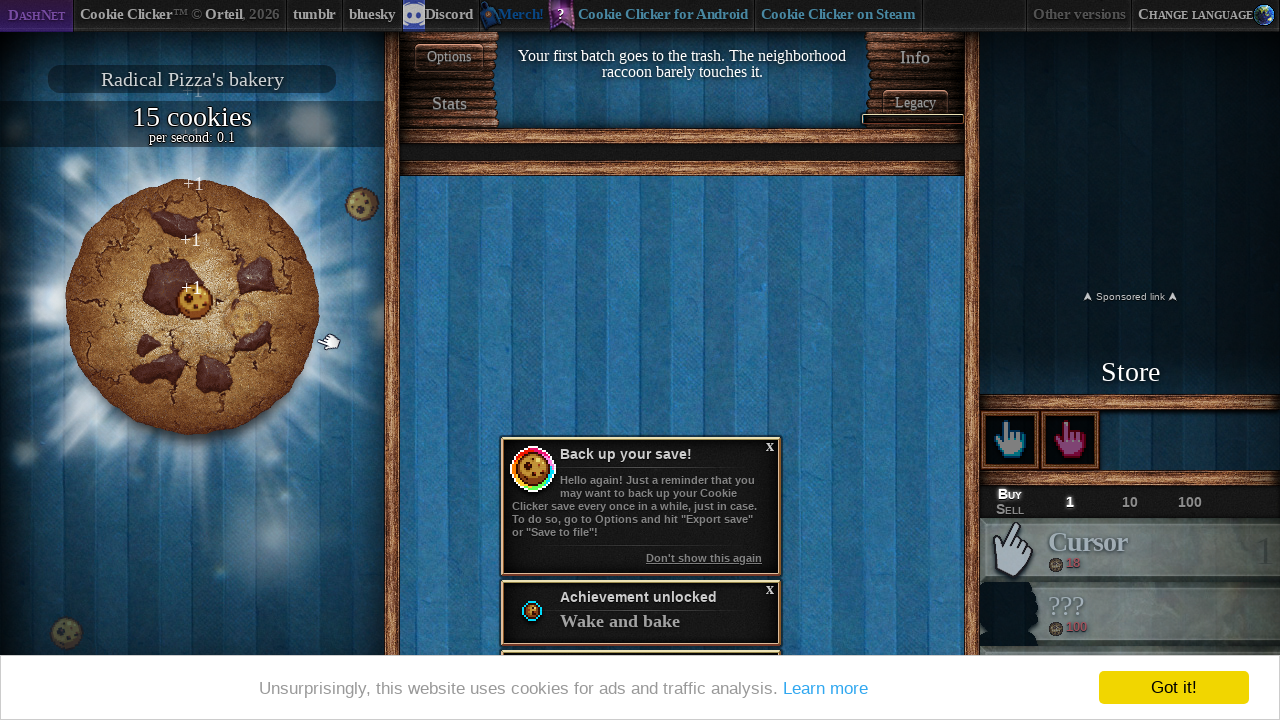

Clicked big cookie (iteration 30/50) at (192, 307) on #bigCookie
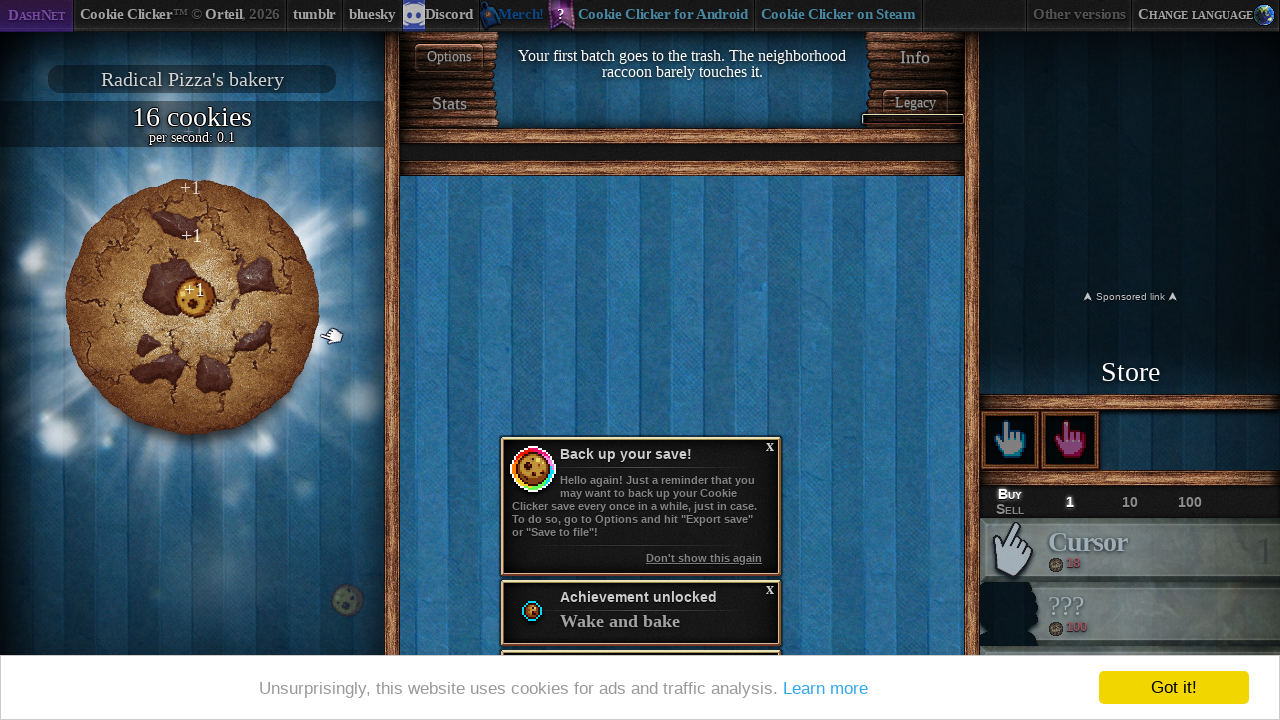

Clicked big cookie (iteration 31/50) at (192, 307) on #bigCookie
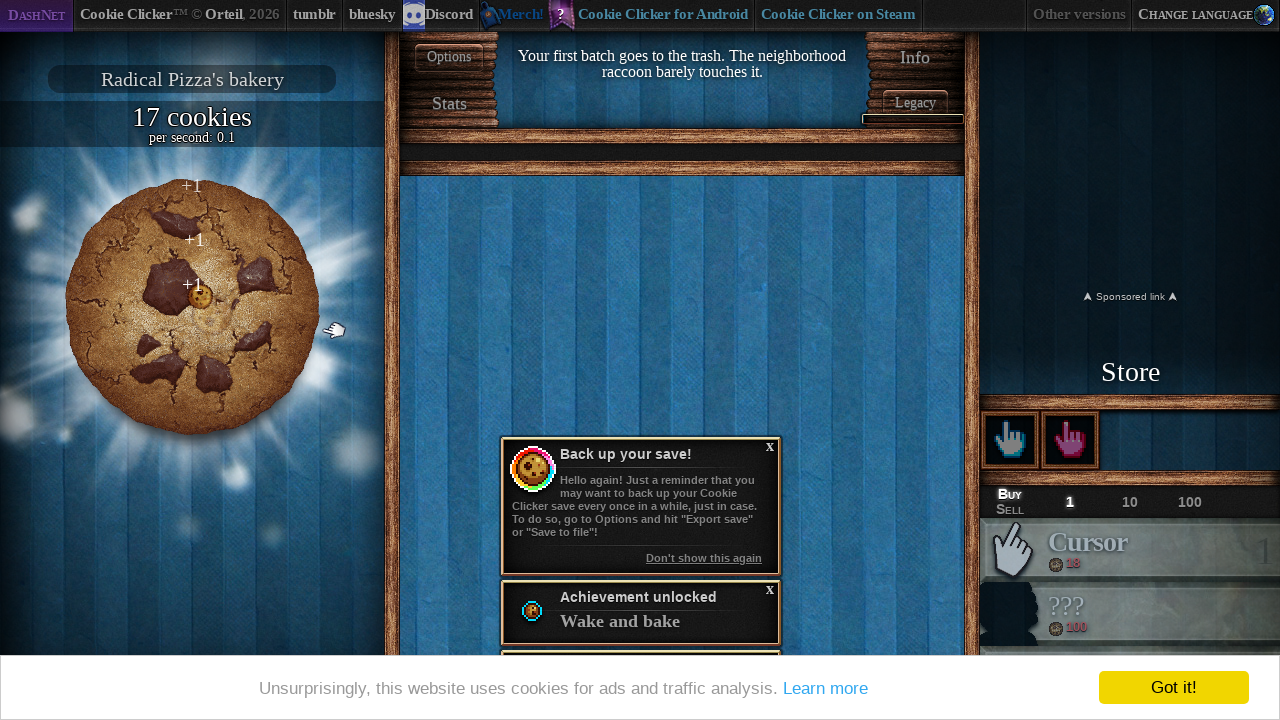

Clicked big cookie (iteration 32/50) at (192, 307) on #bigCookie
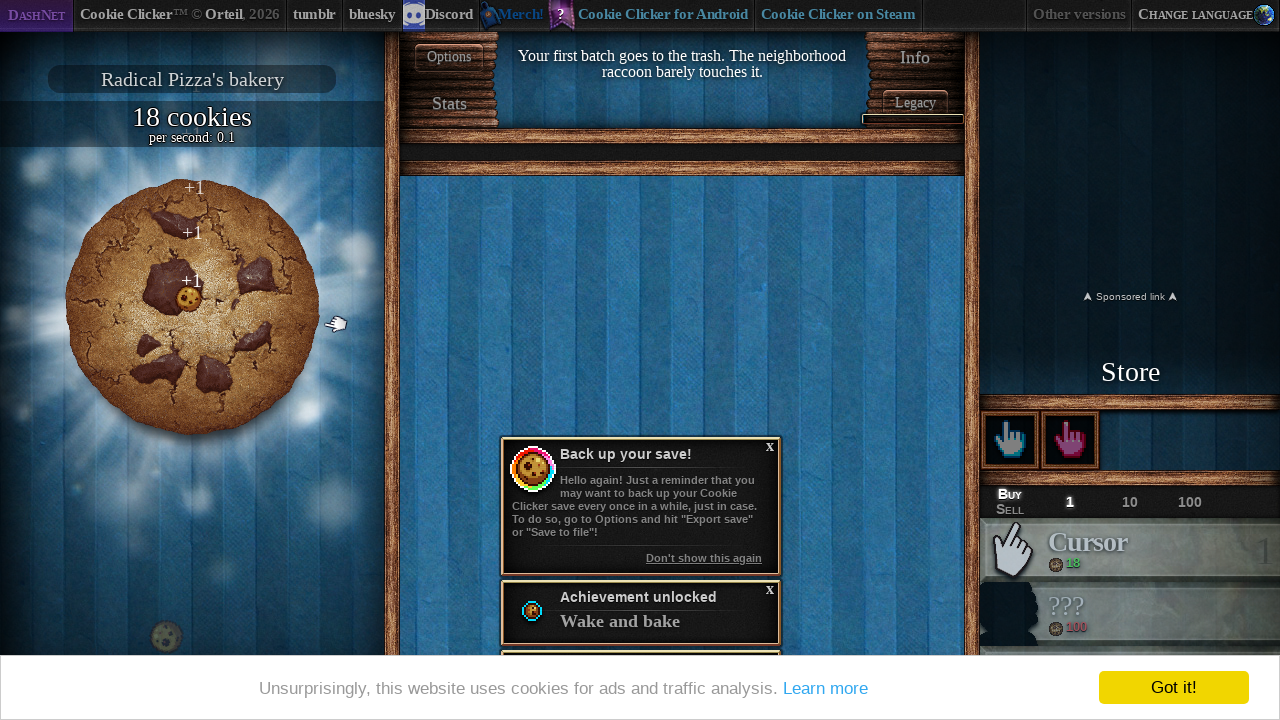

Clicked big cookie (iteration 33/50) at (192, 307) on #bigCookie
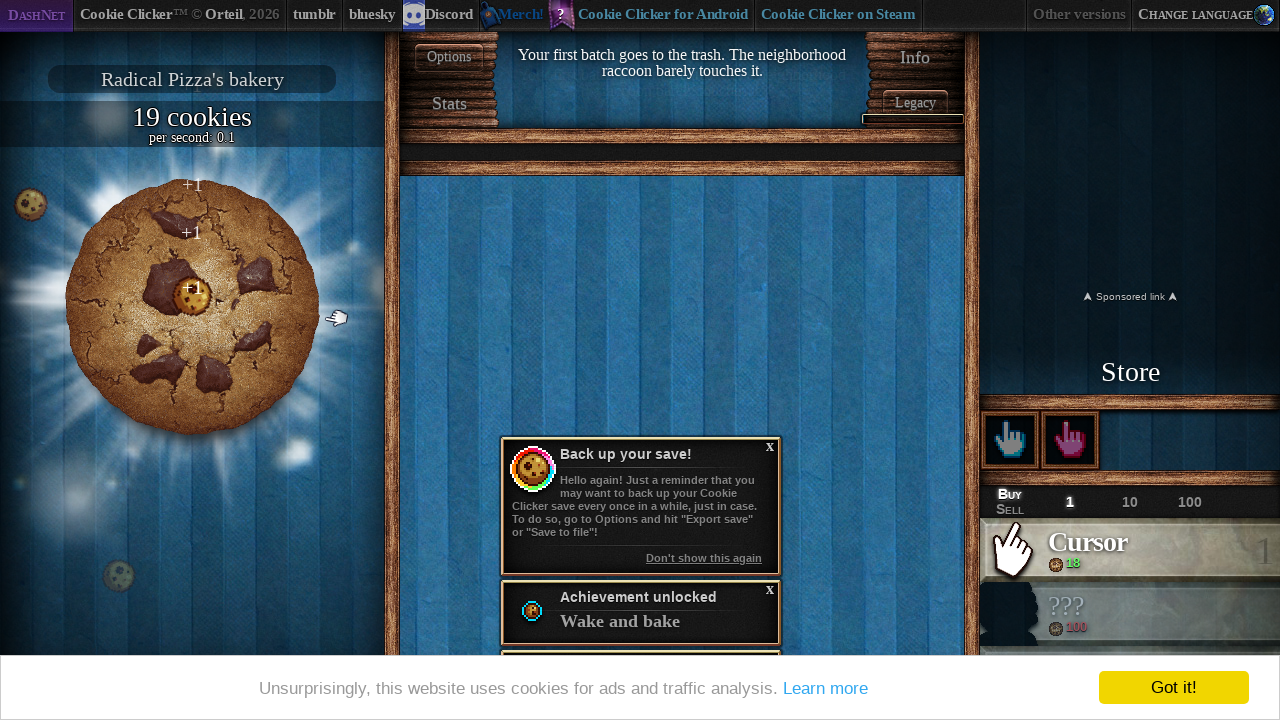

Purchased first tool for 18 cookies at (1130, 550) on #product0
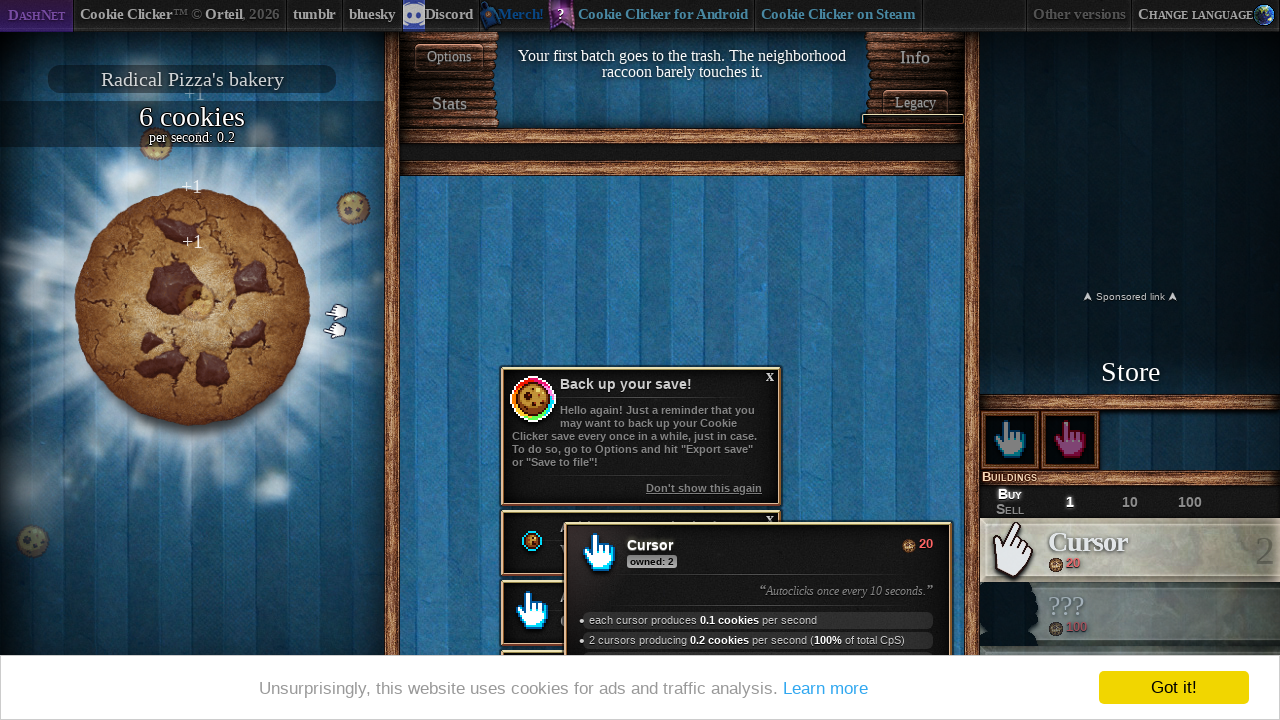

Clicked big cookie (iteration 34/50) at (192, 307) on #bigCookie
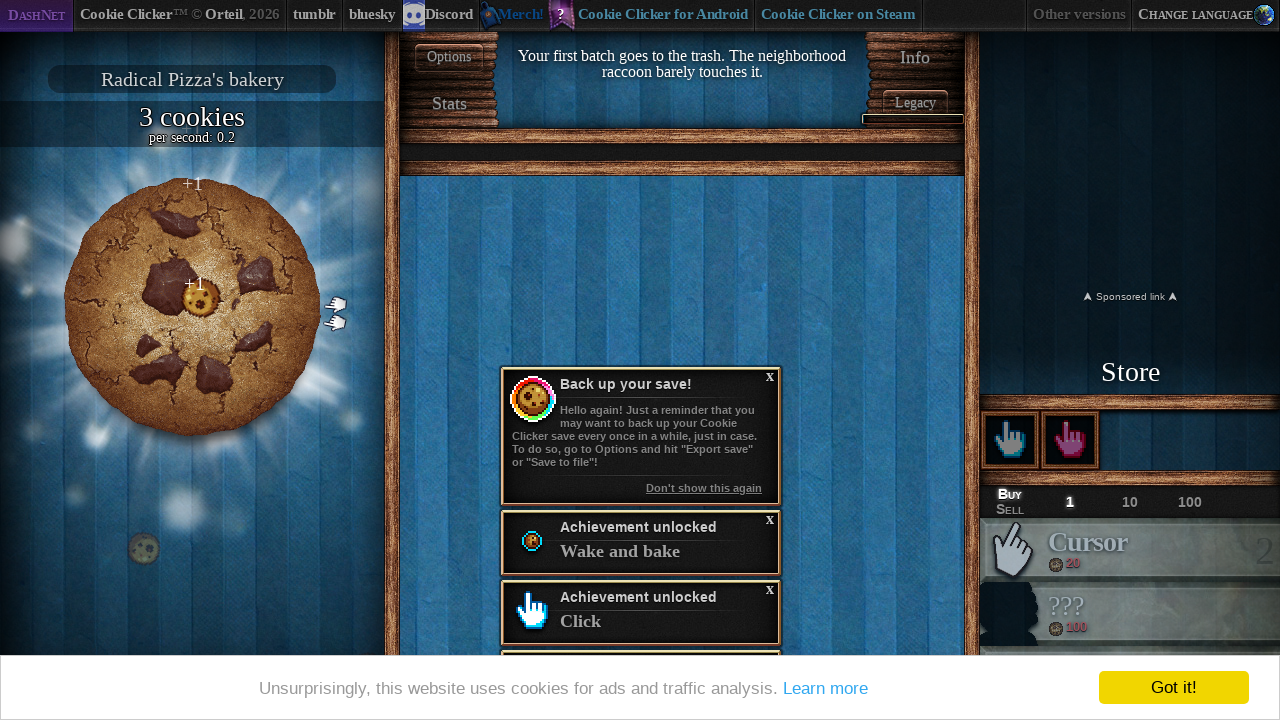

Clicked big cookie (iteration 35/50) at (192, 307) on #bigCookie
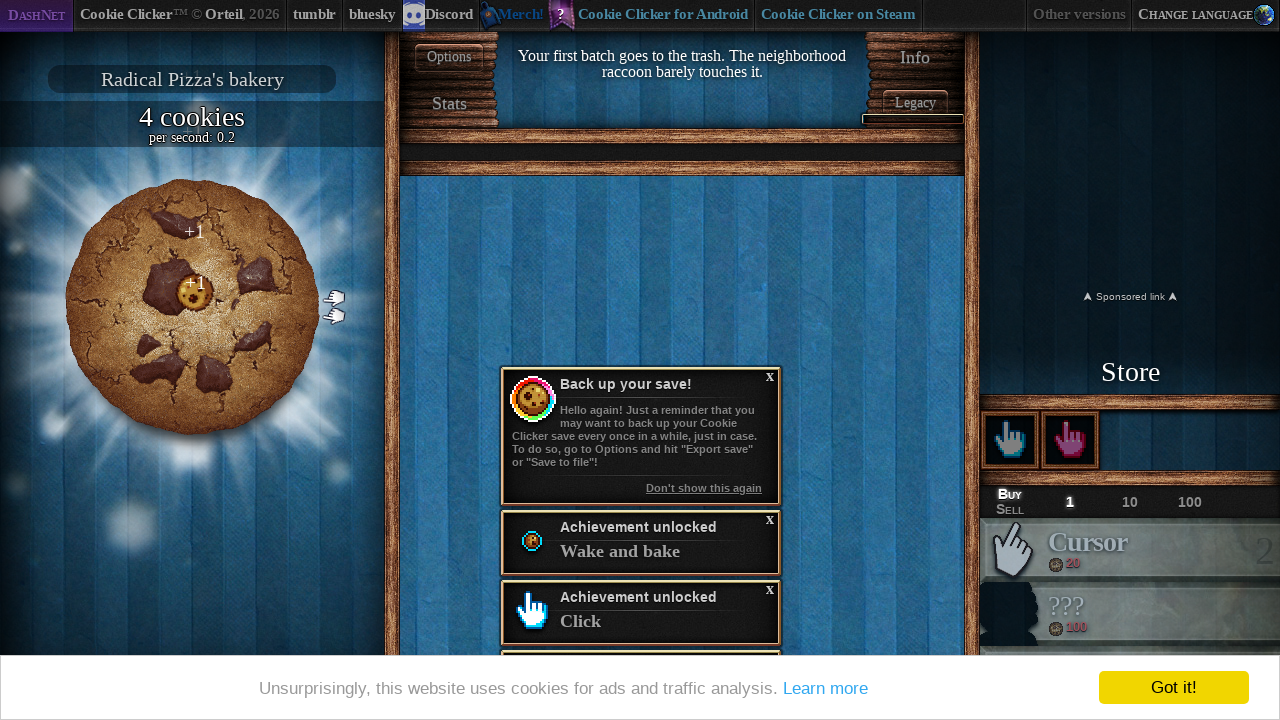

Clicked big cookie (iteration 36/50) at (192, 307) on #bigCookie
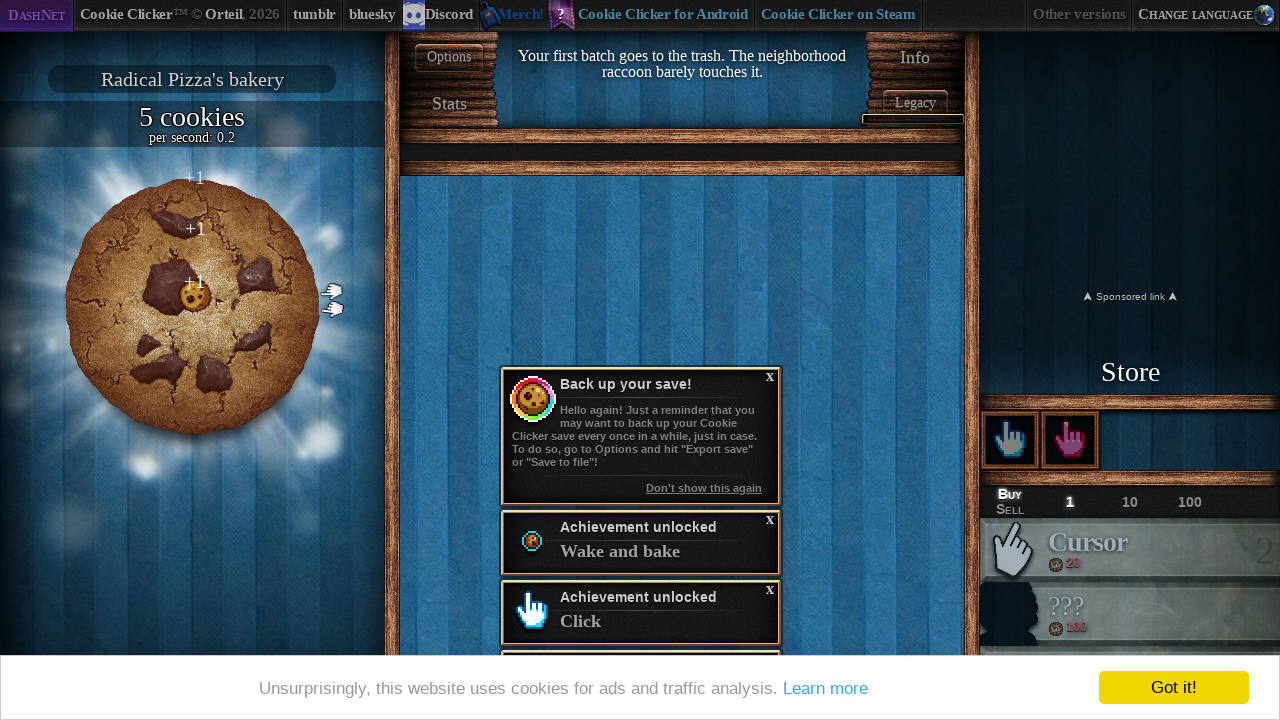

Clicked big cookie (iteration 37/50) at (192, 307) on #bigCookie
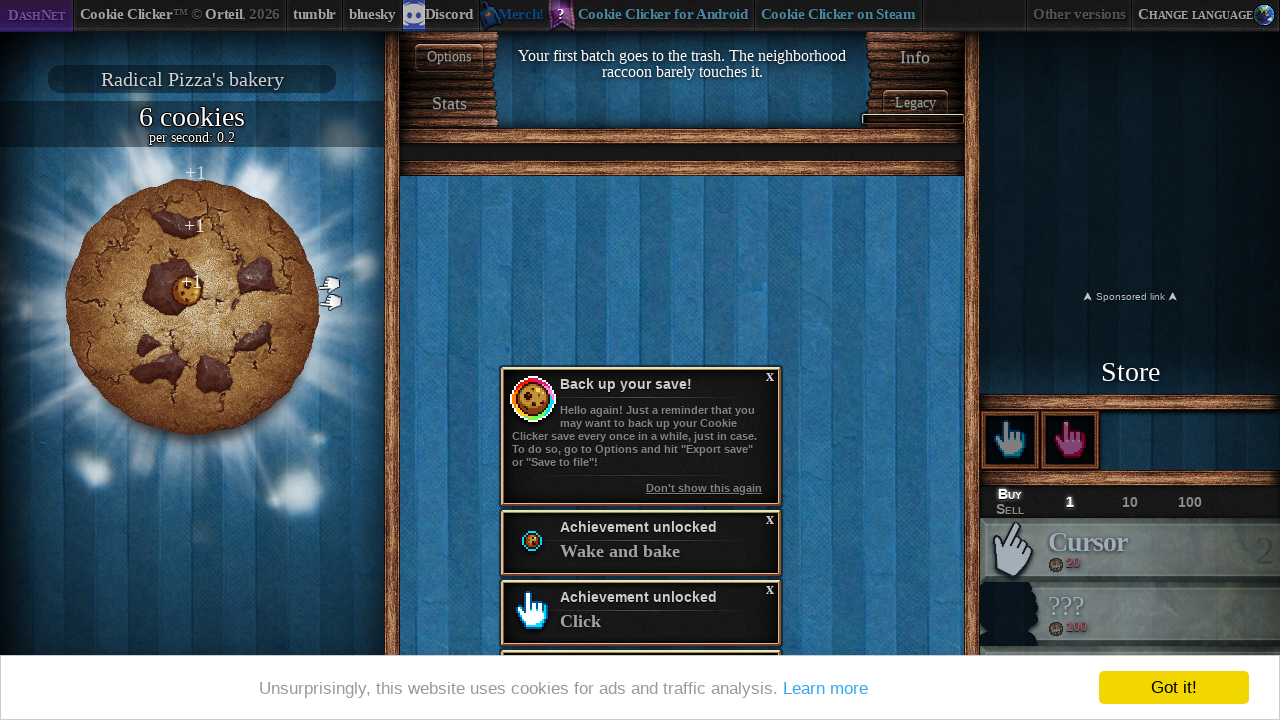

Clicked big cookie (iteration 38/50) at (192, 307) on #bigCookie
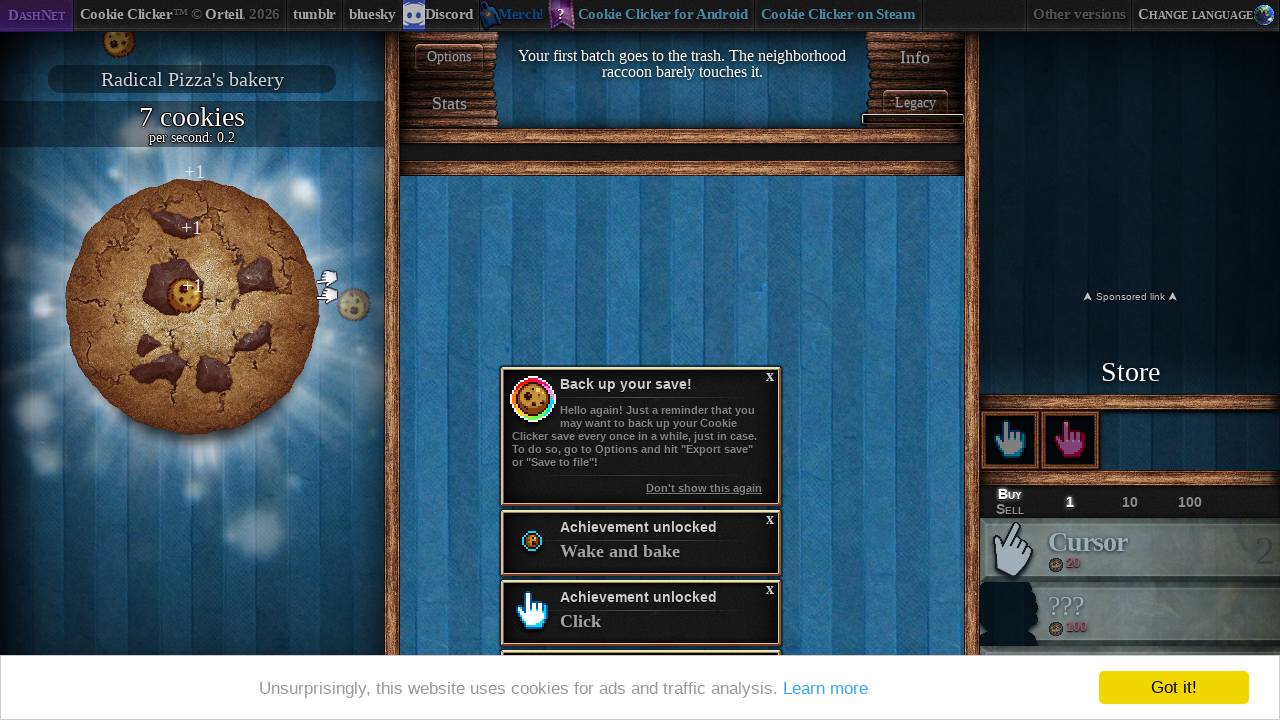

Clicked big cookie (iteration 39/50) at (192, 307) on #bigCookie
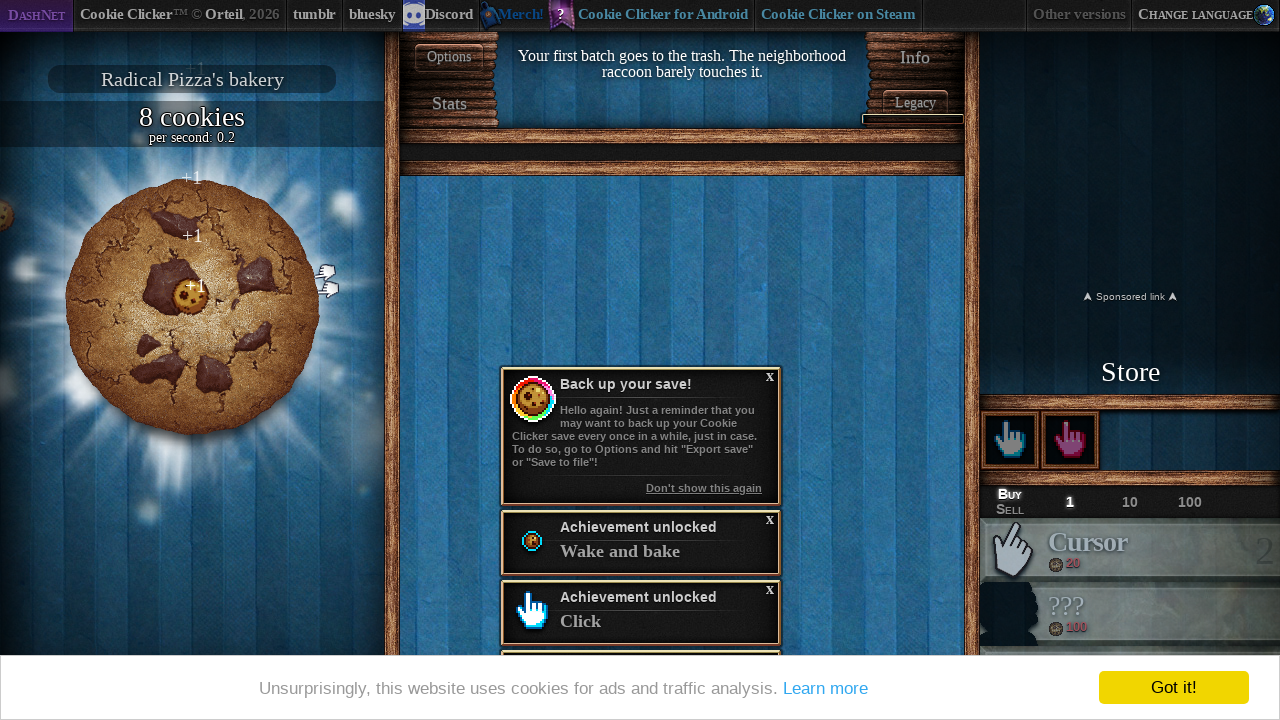

Clicked big cookie (iteration 40/50) at (192, 307) on #bigCookie
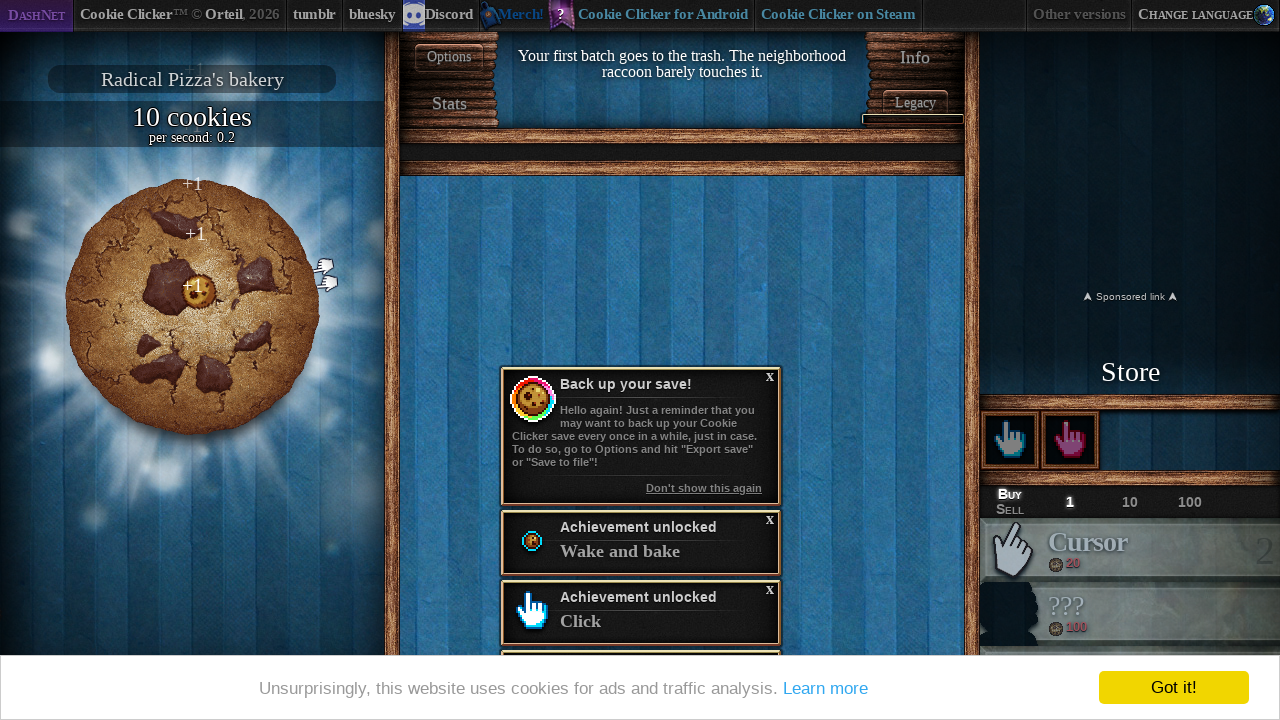

Clicked big cookie (iteration 41/50) at (192, 307) on #bigCookie
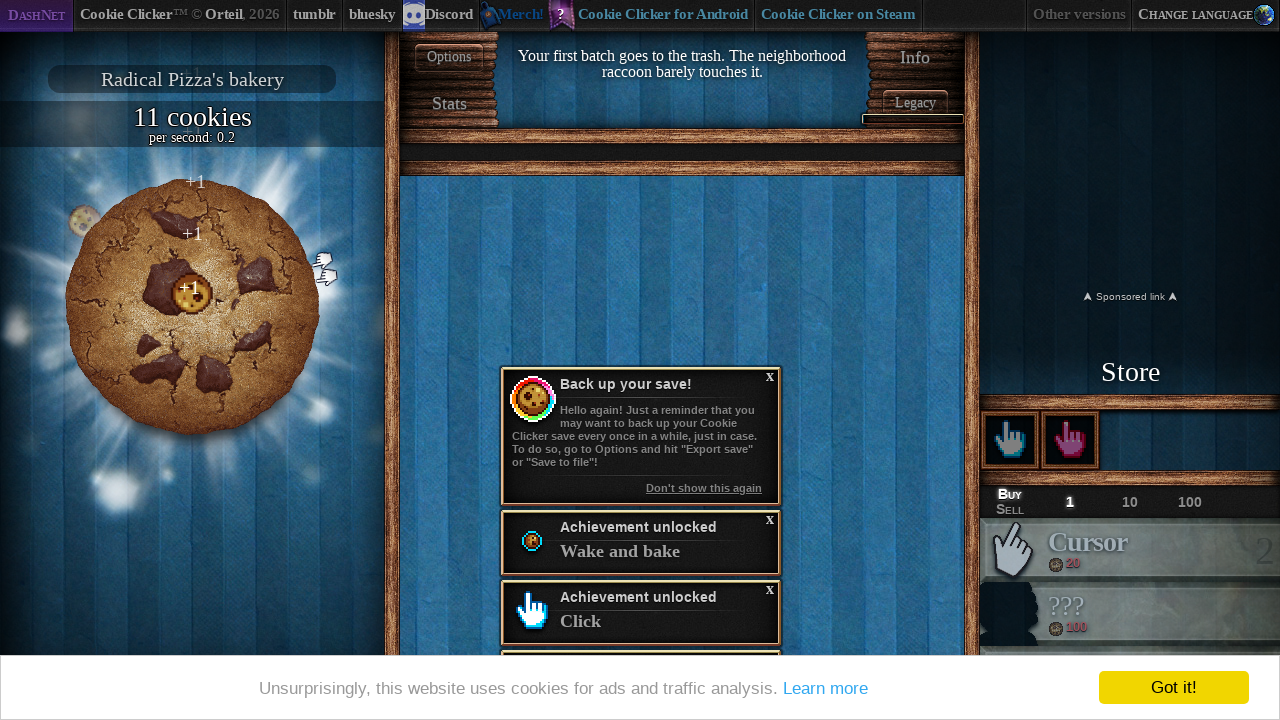

Clicked big cookie (iteration 42/50) at (192, 307) on #bigCookie
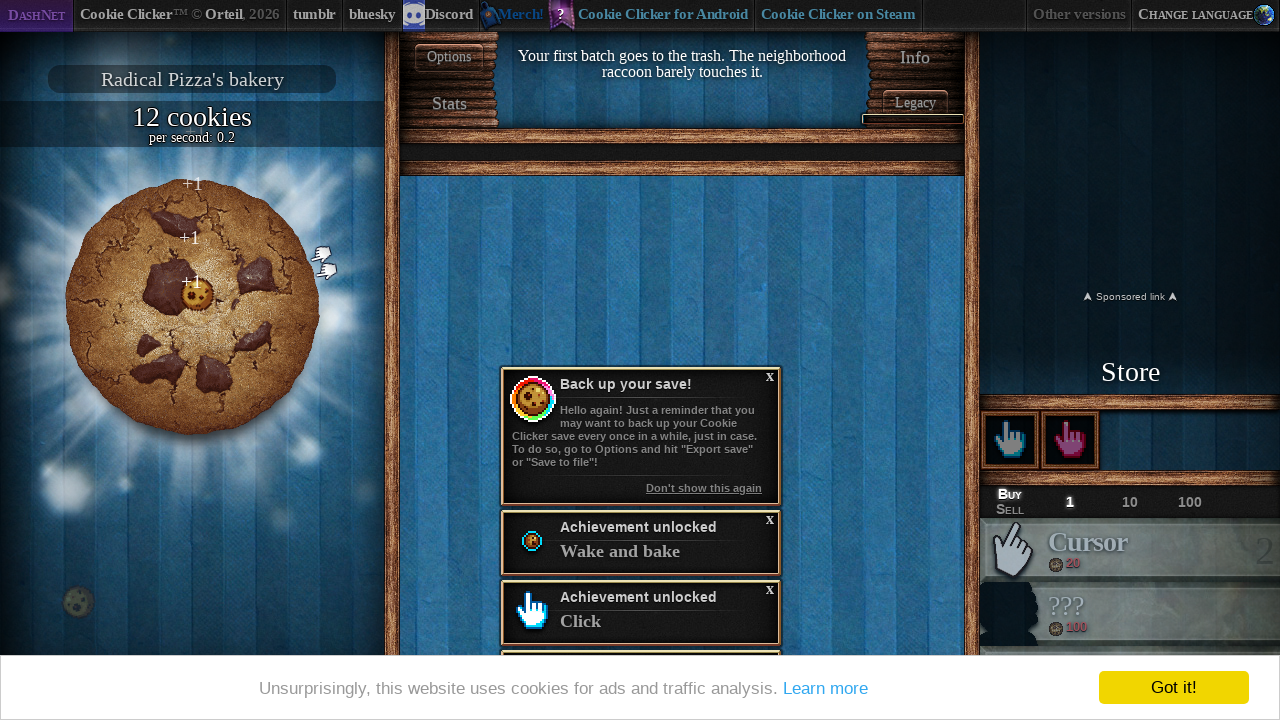

Clicked big cookie (iteration 43/50) at (192, 307) on #bigCookie
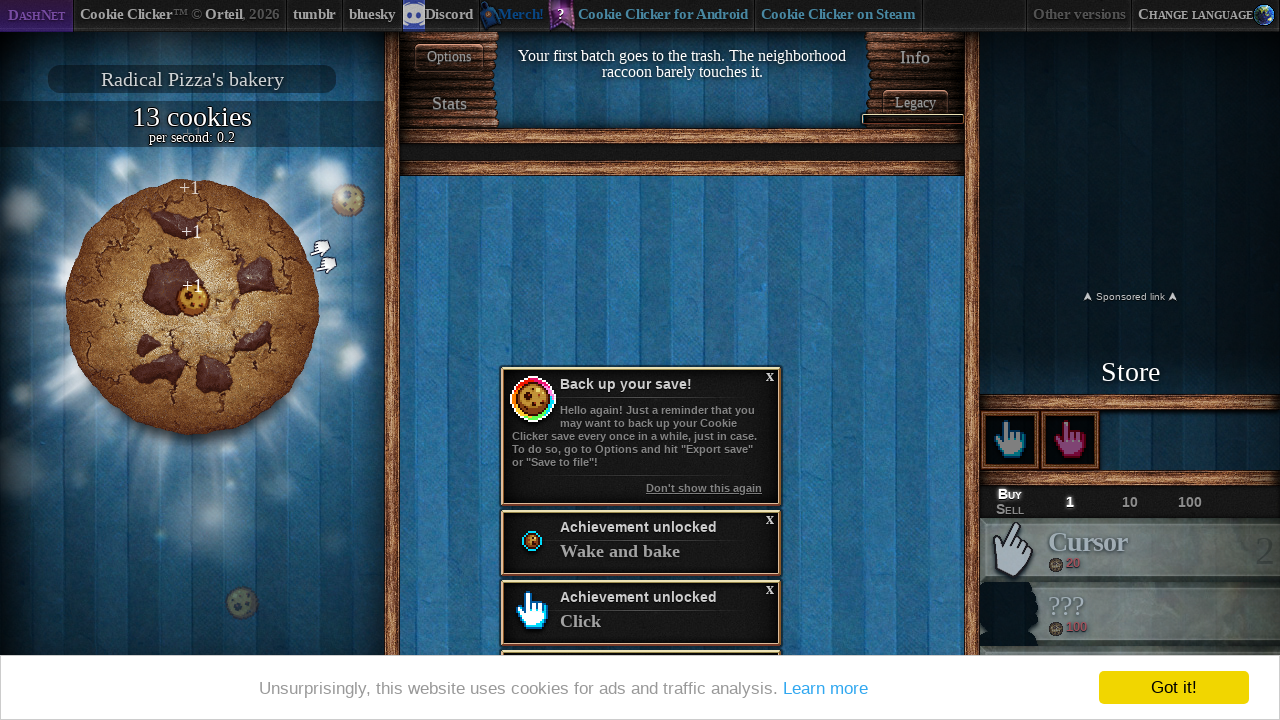

Clicked big cookie (iteration 44/50) at (192, 307) on #bigCookie
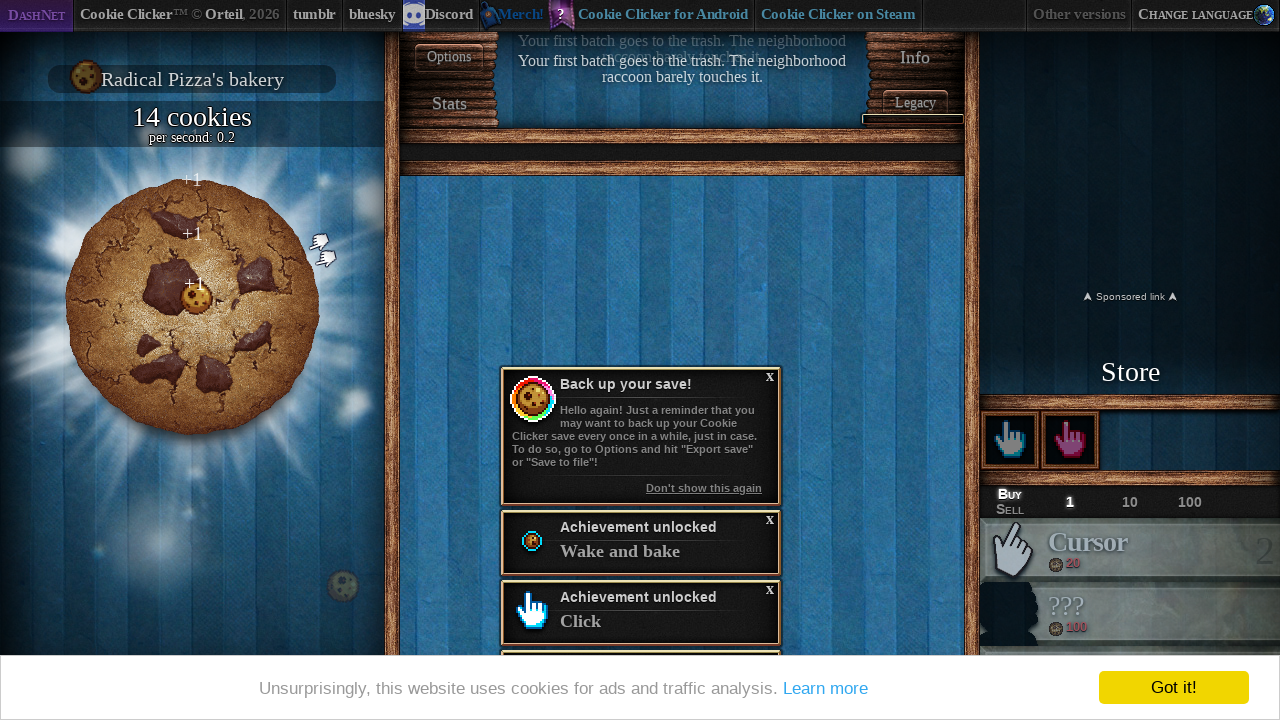

Clicked big cookie (iteration 45/50) at (192, 307) on #bigCookie
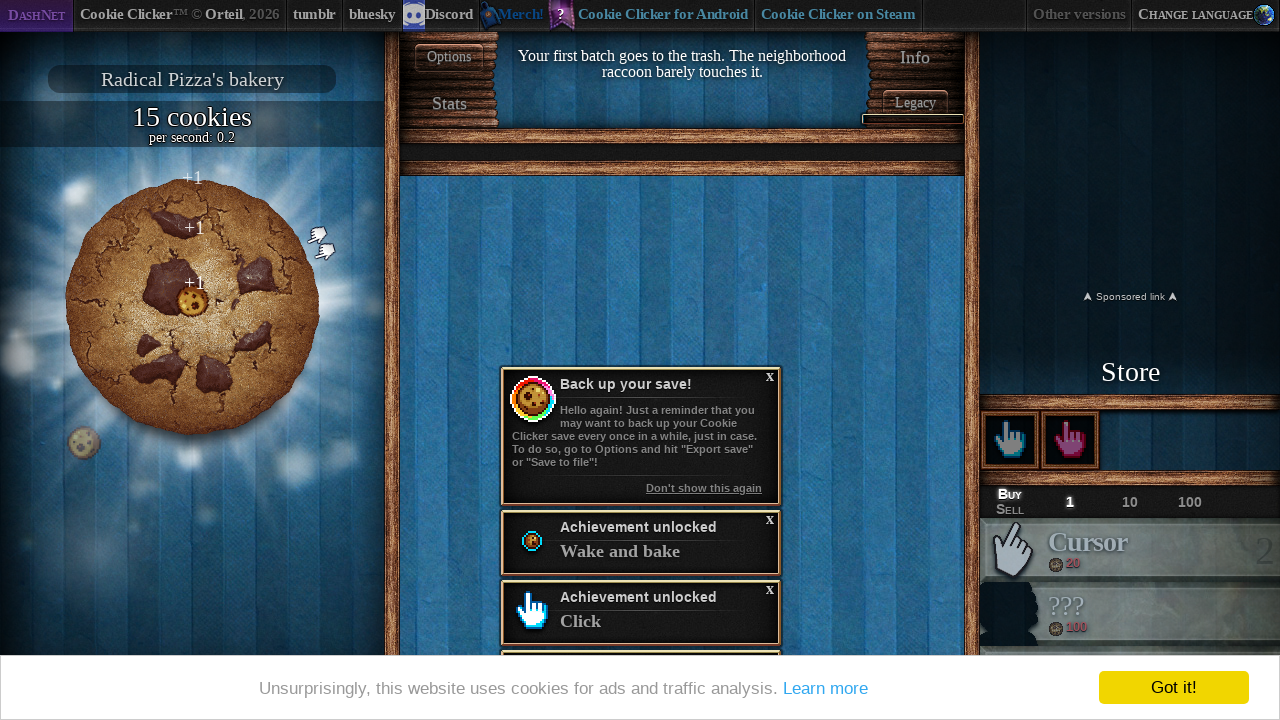

Clicked big cookie (iteration 46/50) at (192, 307) on #bigCookie
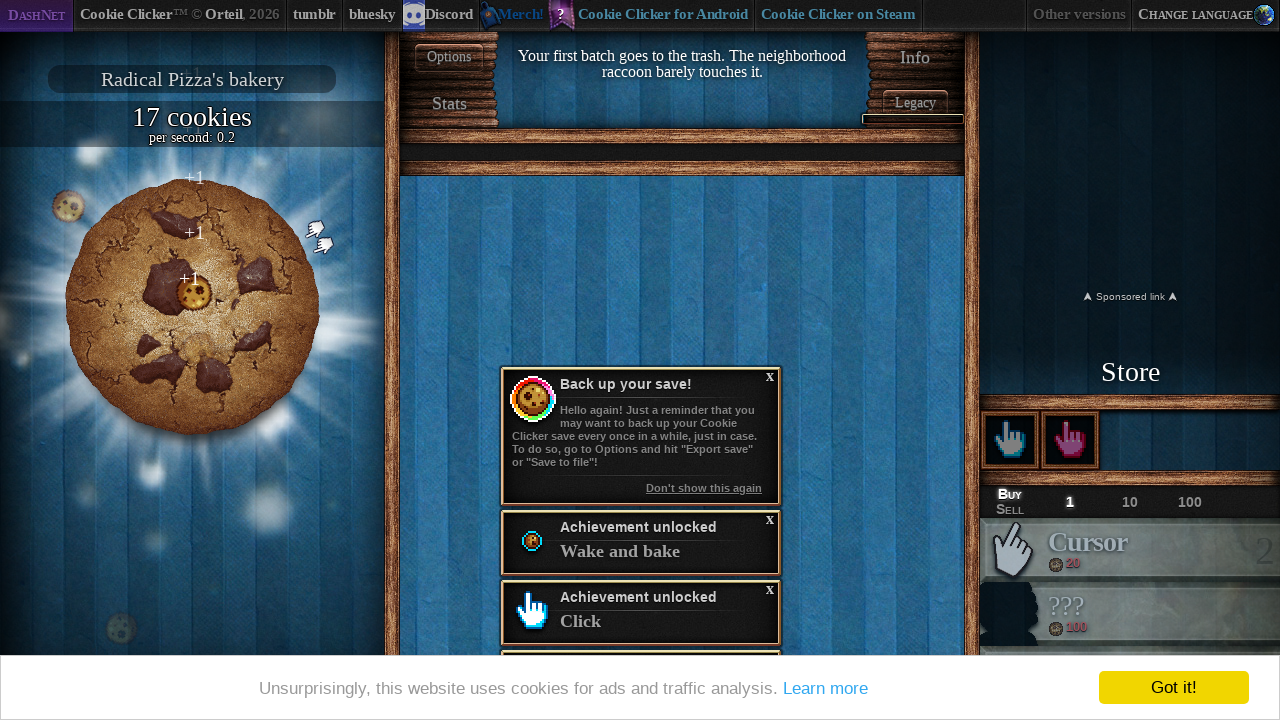

Clicked big cookie (iteration 47/50) at (192, 307) on #bigCookie
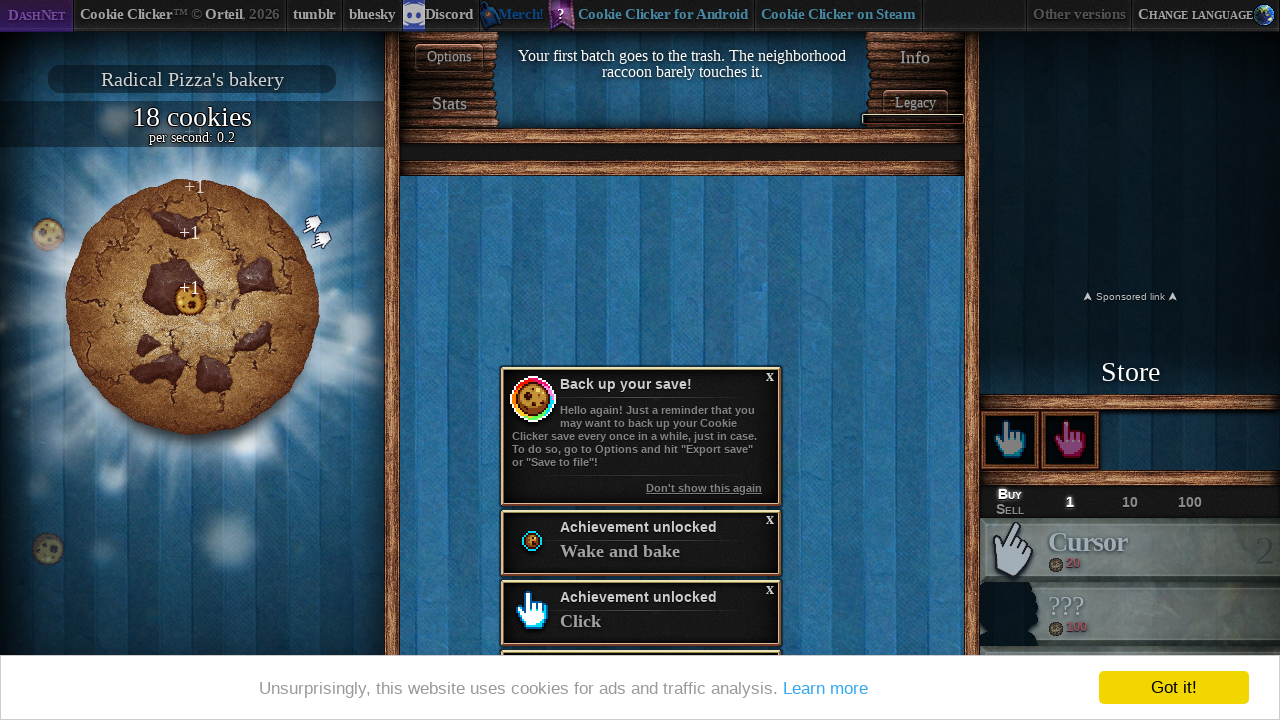

Clicked big cookie (iteration 48/50) at (192, 307) on #bigCookie
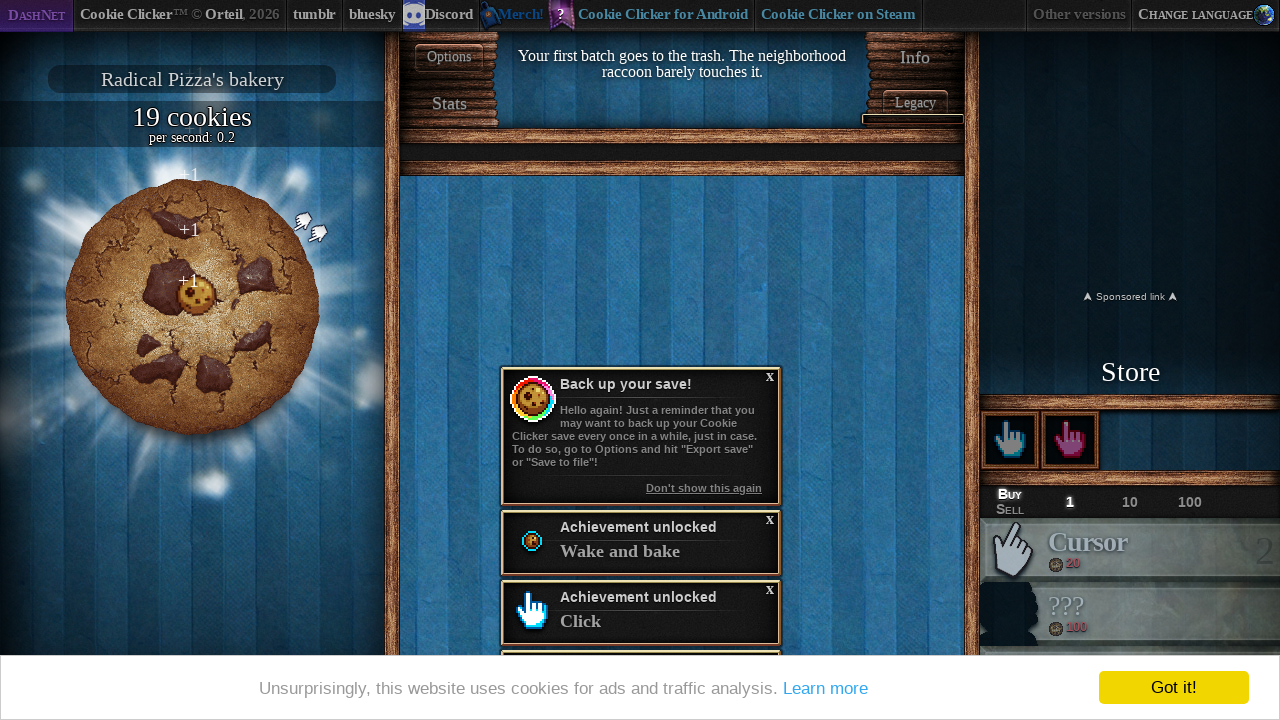

Clicked big cookie (iteration 49/50) at (192, 307) on #bigCookie
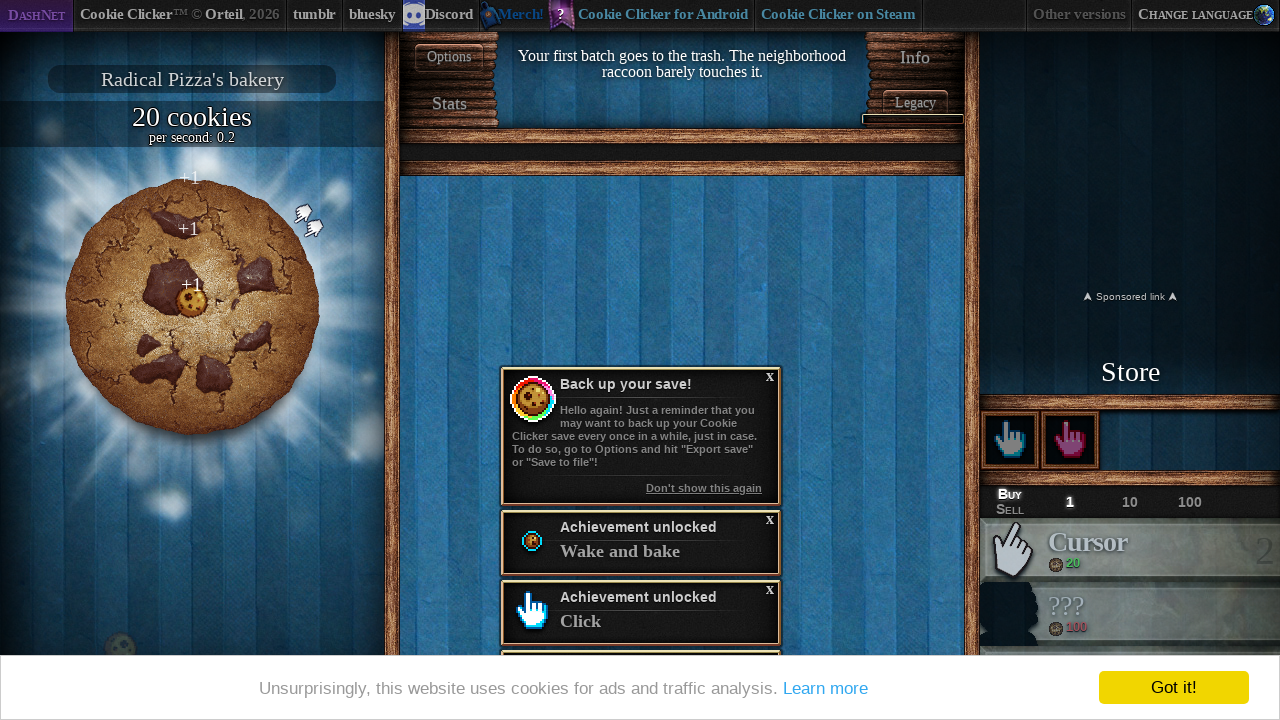

Clicked big cookie (iteration 50/50) at (192, 307) on #bigCookie
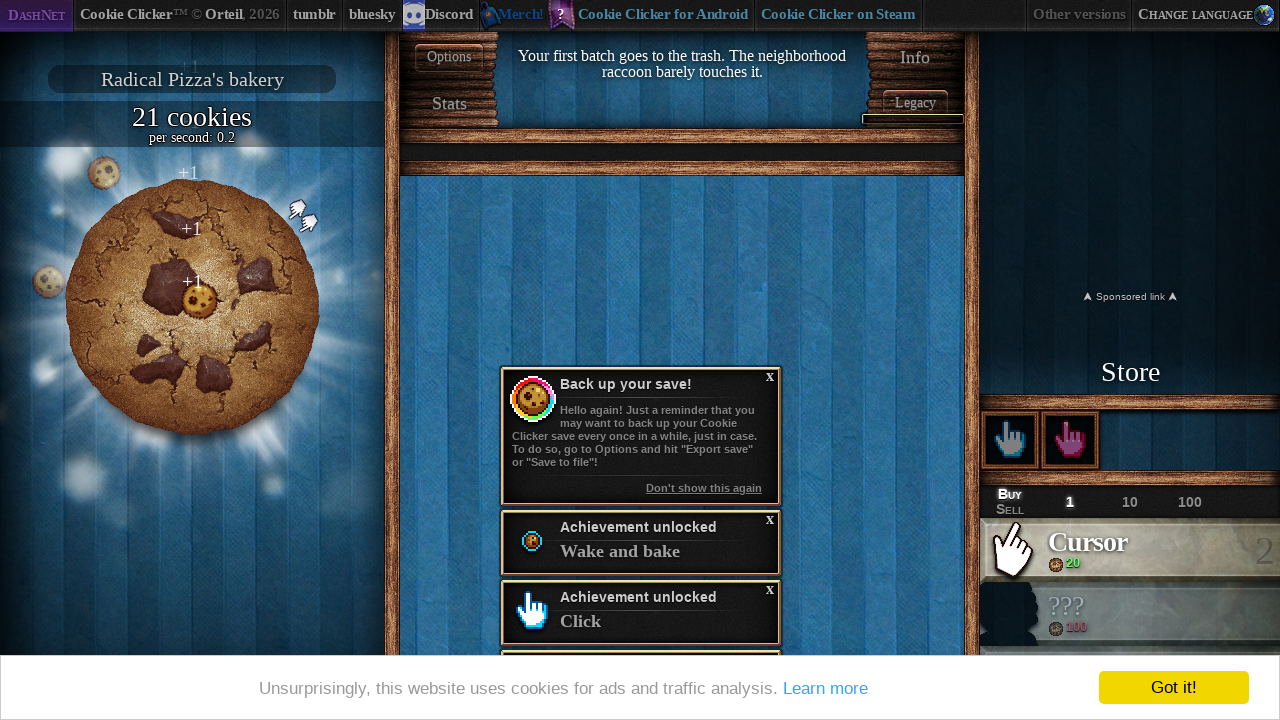

Purchased first tool for 20 cookies at (1130, 550) on #product0
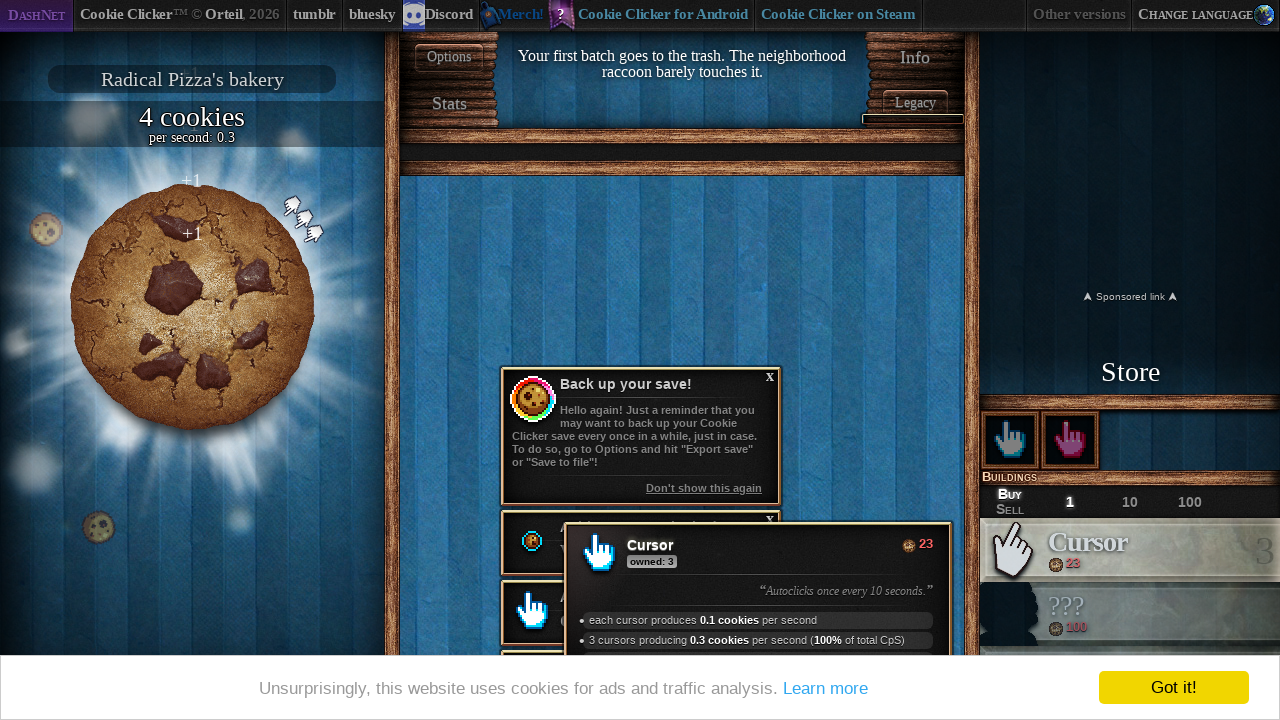

Final verification: cookie counter element confirmed present
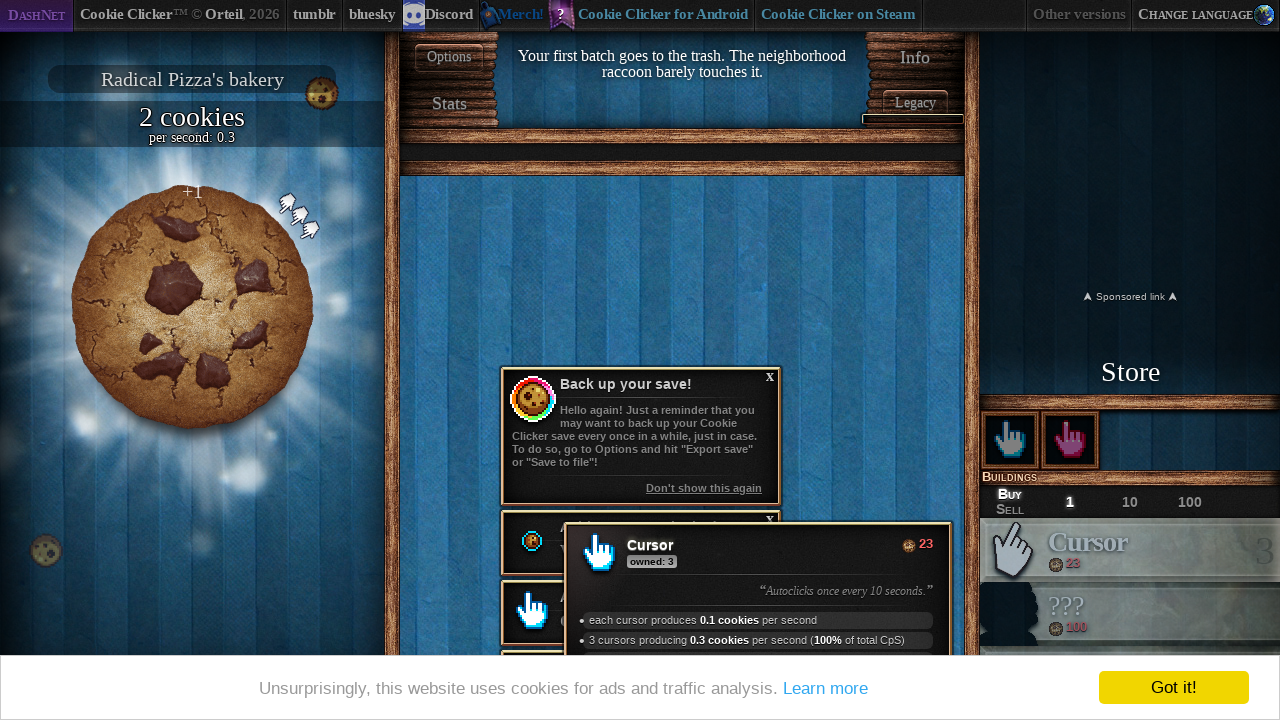

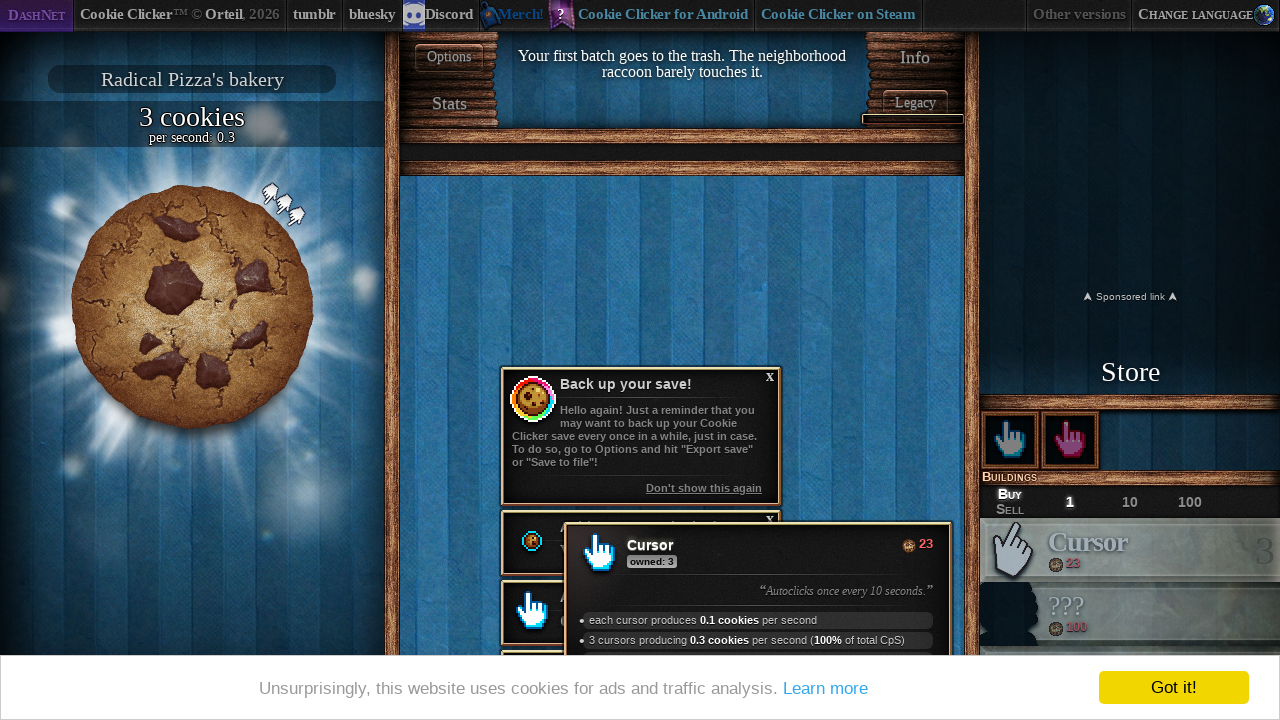